Tests a To-Do app by adding 5 new items to the list and then marking all 10 items (5 pre-existing + 5 new) as completed by clicking their checkboxes.

Starting URL: https://lambdatest.github.io/sample-todo-app/

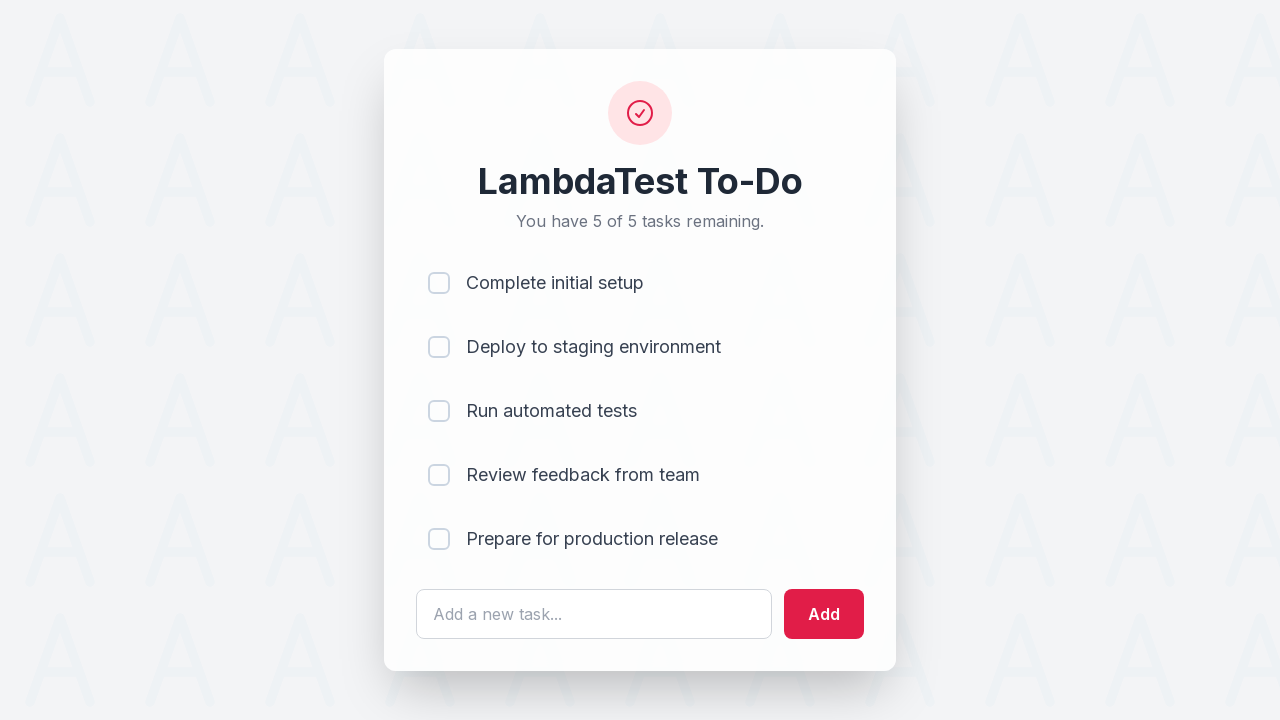

Waited for todo input field to load
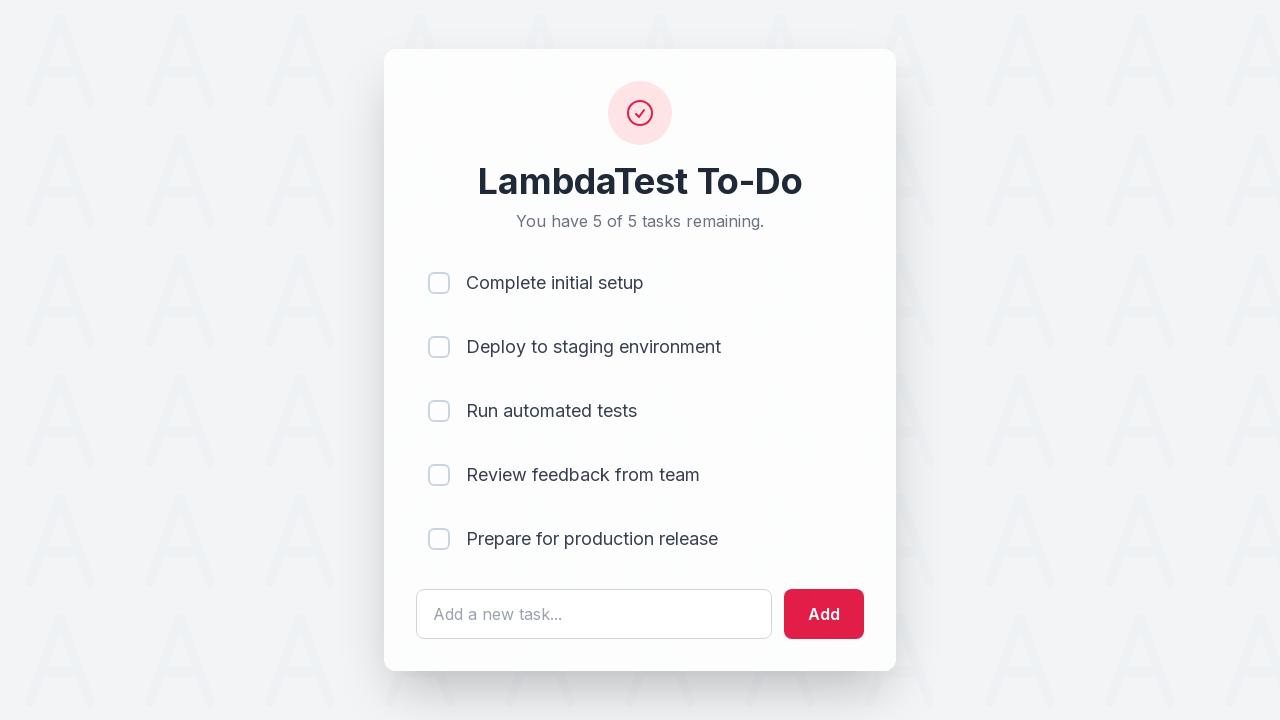

Clicked todo input field for new item 1 at (594, 614) on #sampletodotext
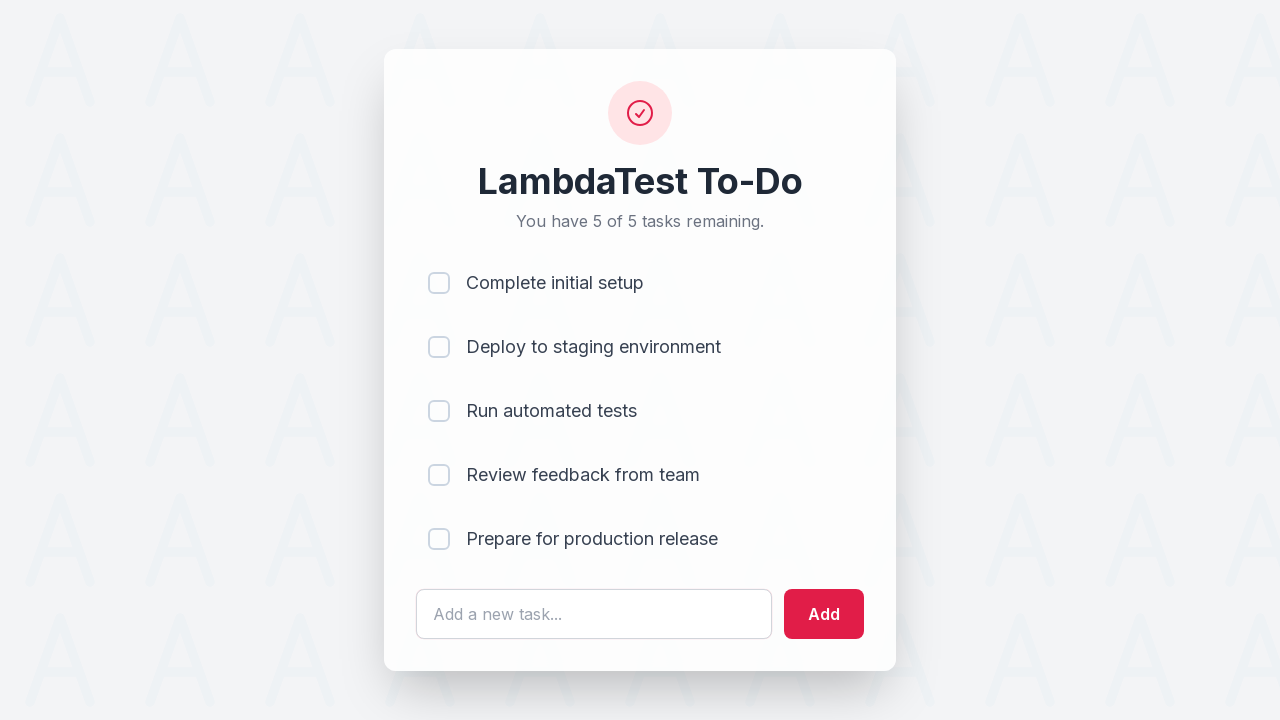

Filled input field with 'Adding a new item 1' on #sampletodotext
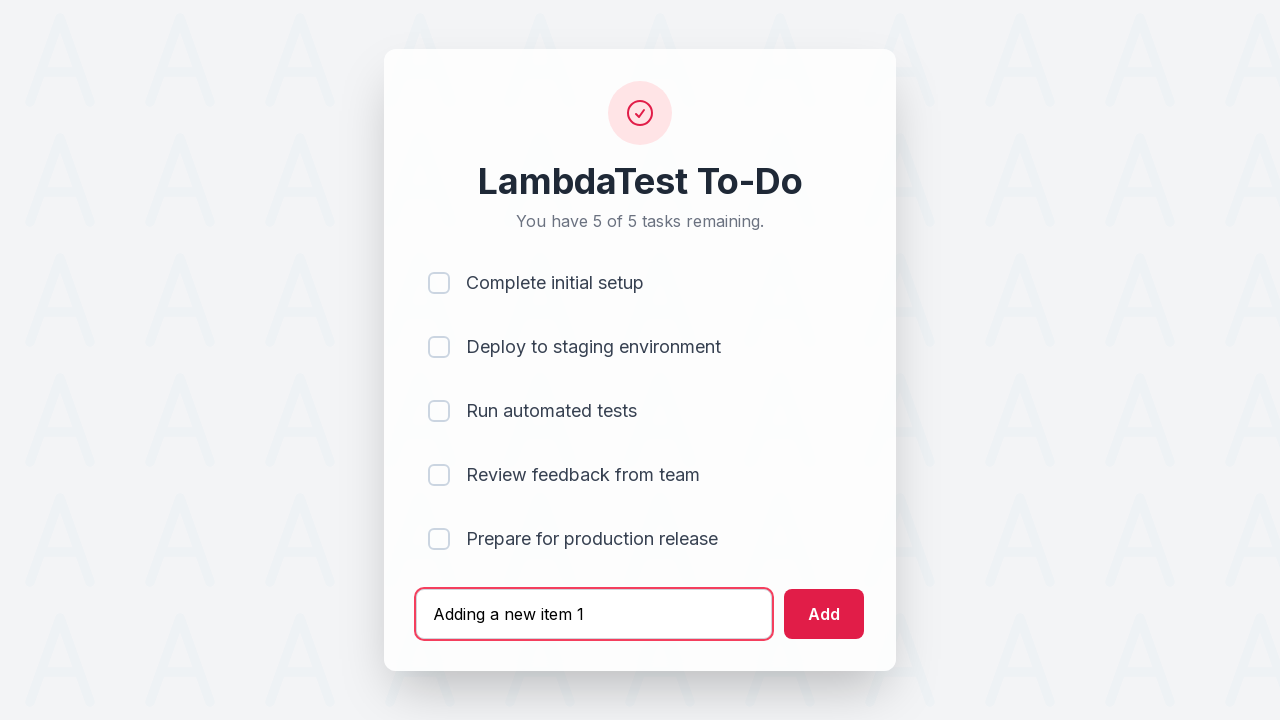

Pressed Enter to add item 1 to the list on #sampletodotext
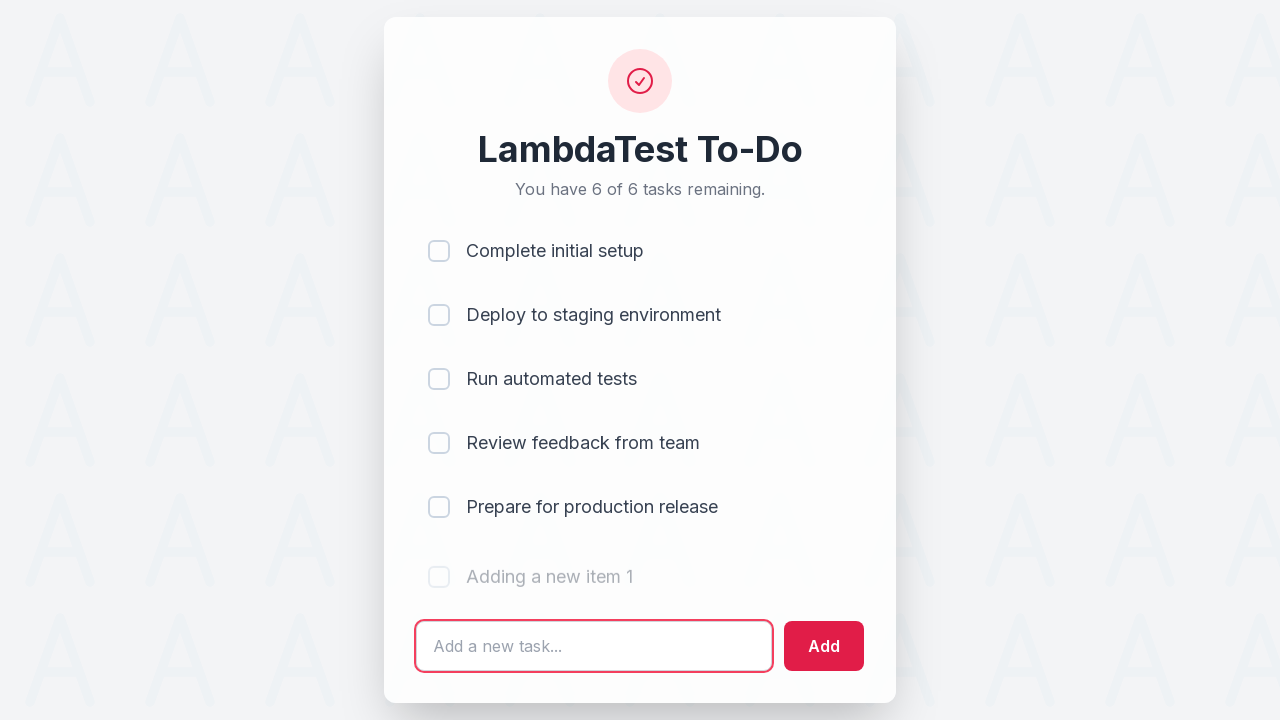

Waited 500ms for item 1 to be added
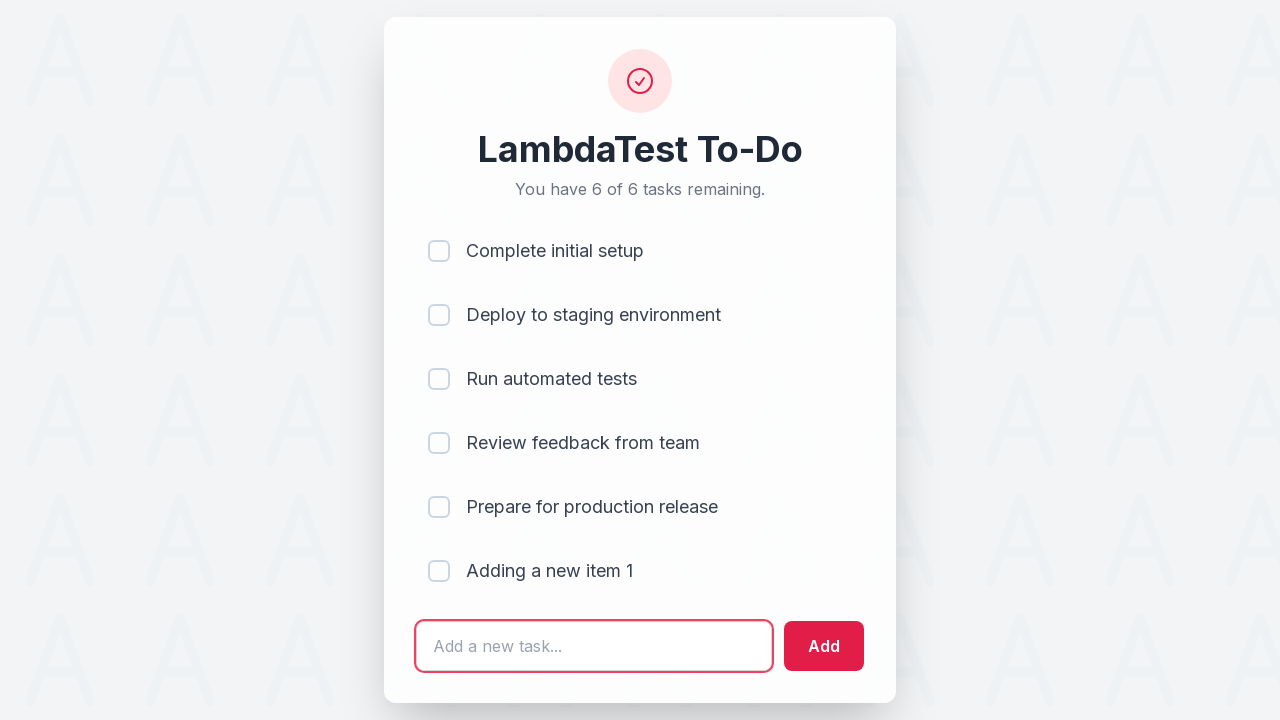

Clicked todo input field for new item 2 at (594, 646) on #sampletodotext
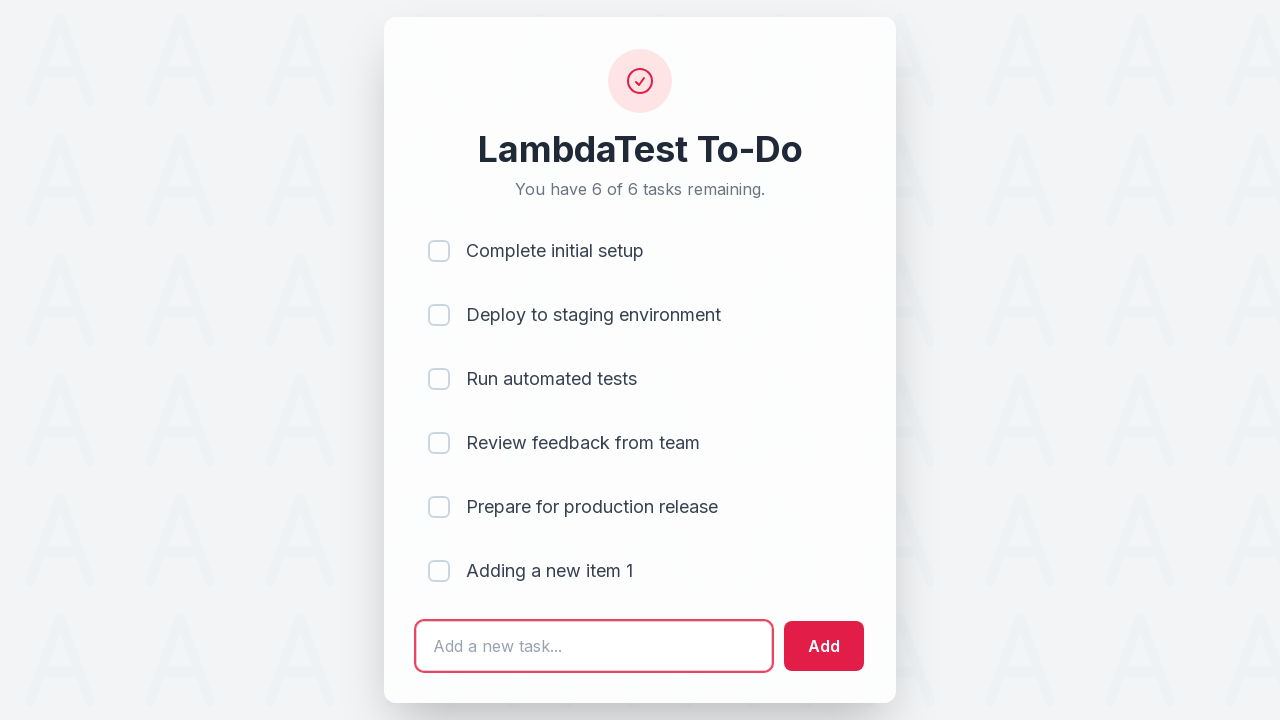

Filled input field with 'Adding a new item 2' on #sampletodotext
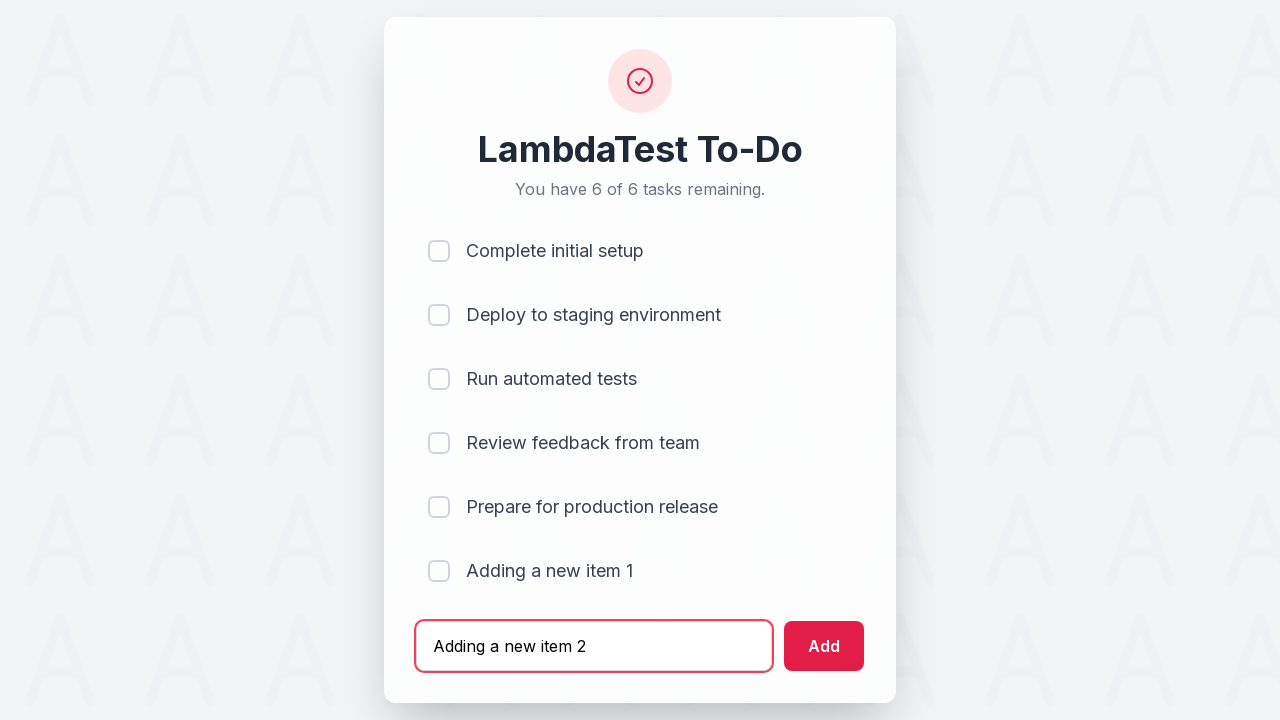

Pressed Enter to add item 2 to the list on #sampletodotext
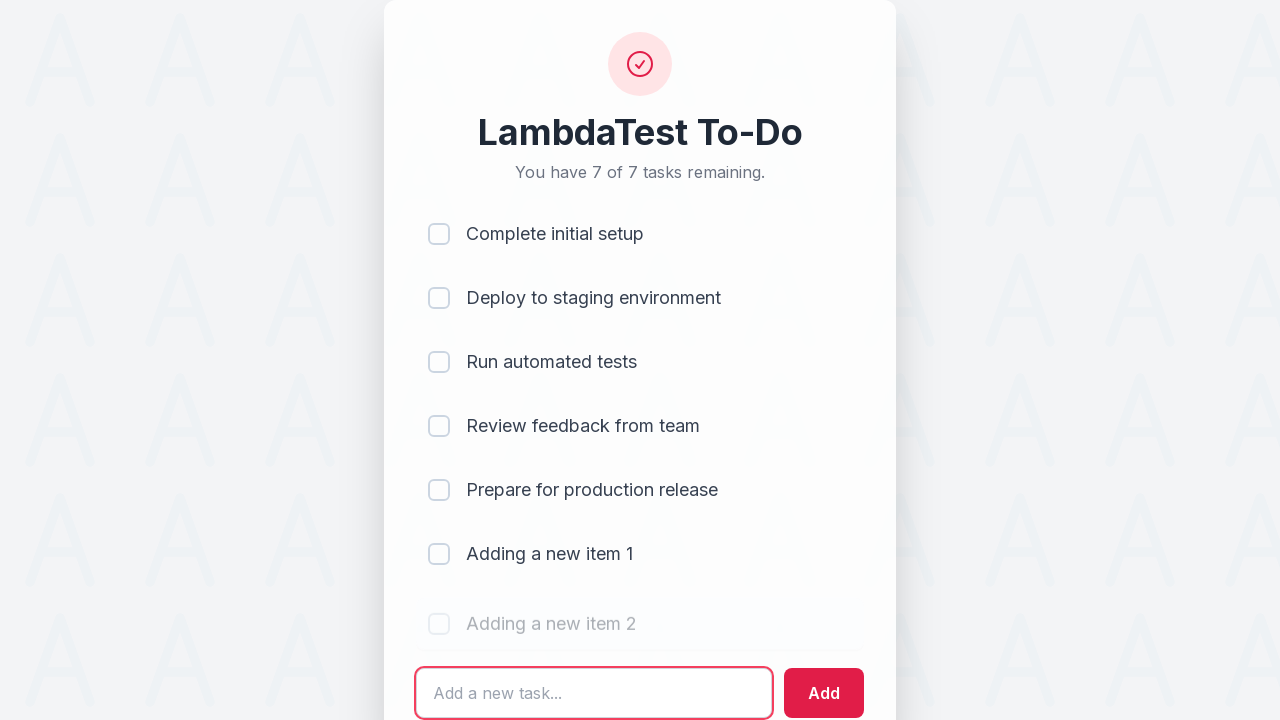

Waited 500ms for item 2 to be added
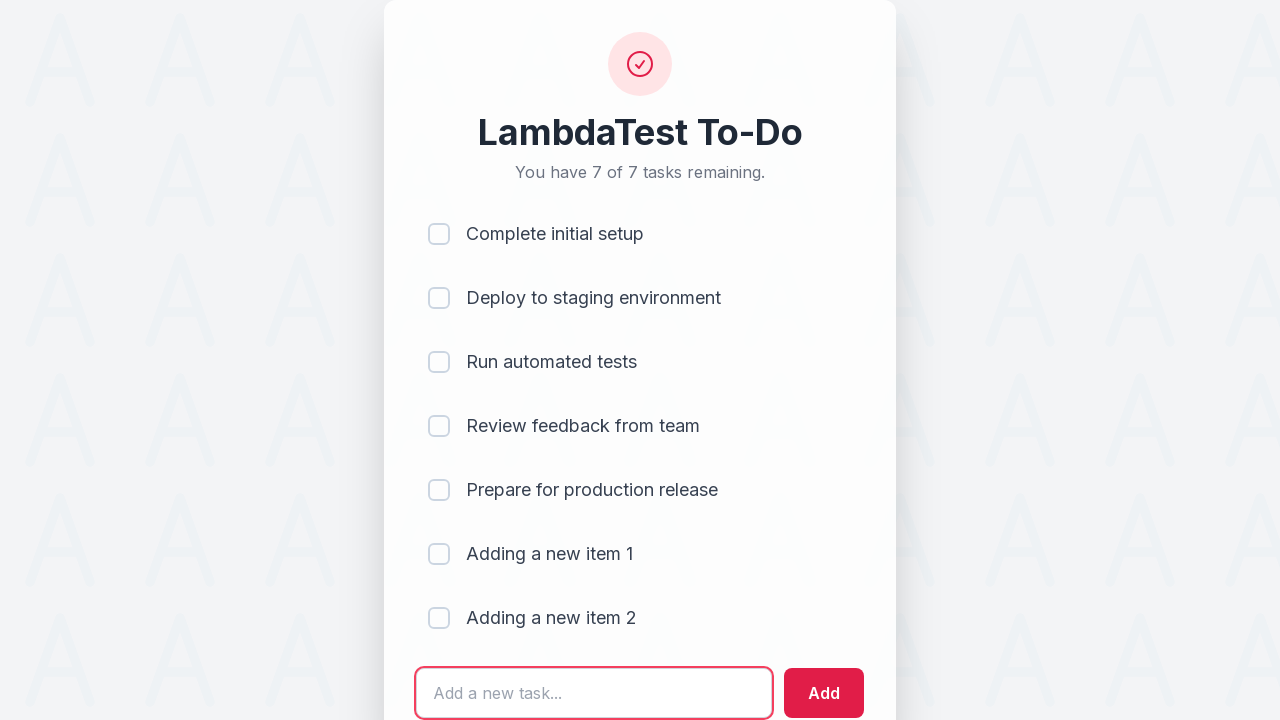

Clicked todo input field for new item 3 at (594, 693) on #sampletodotext
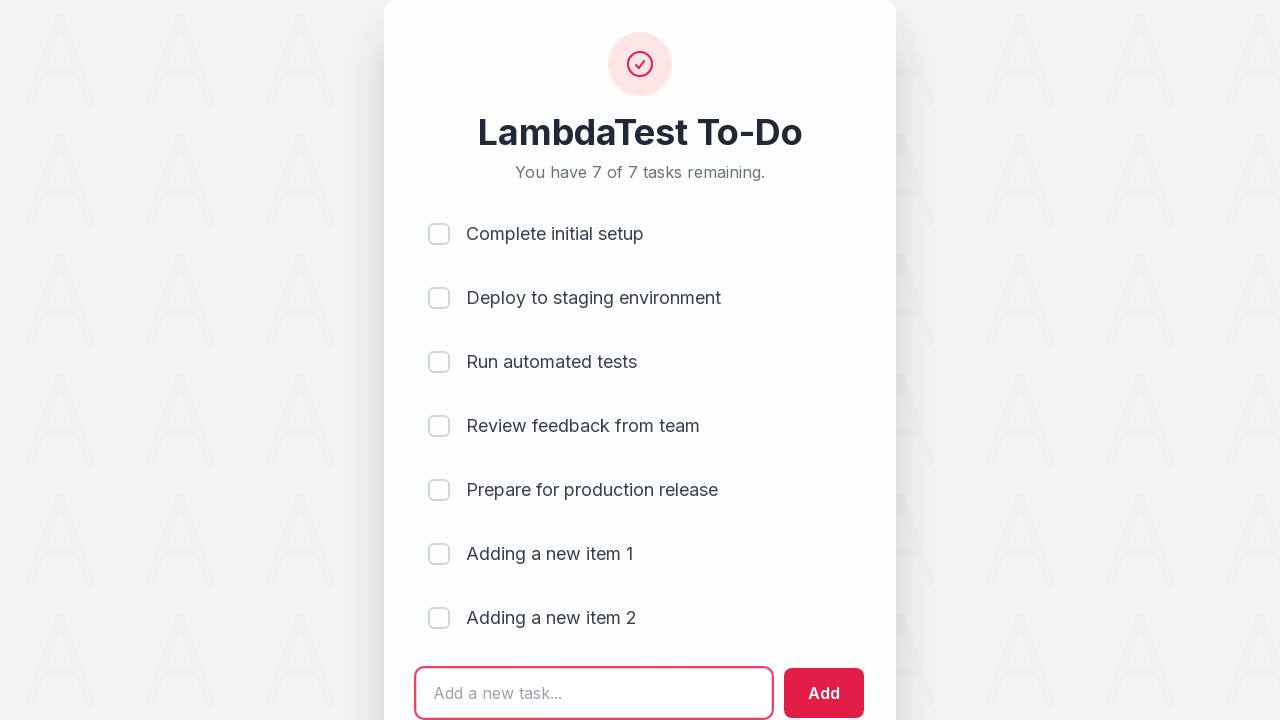

Filled input field with 'Adding a new item 3' on #sampletodotext
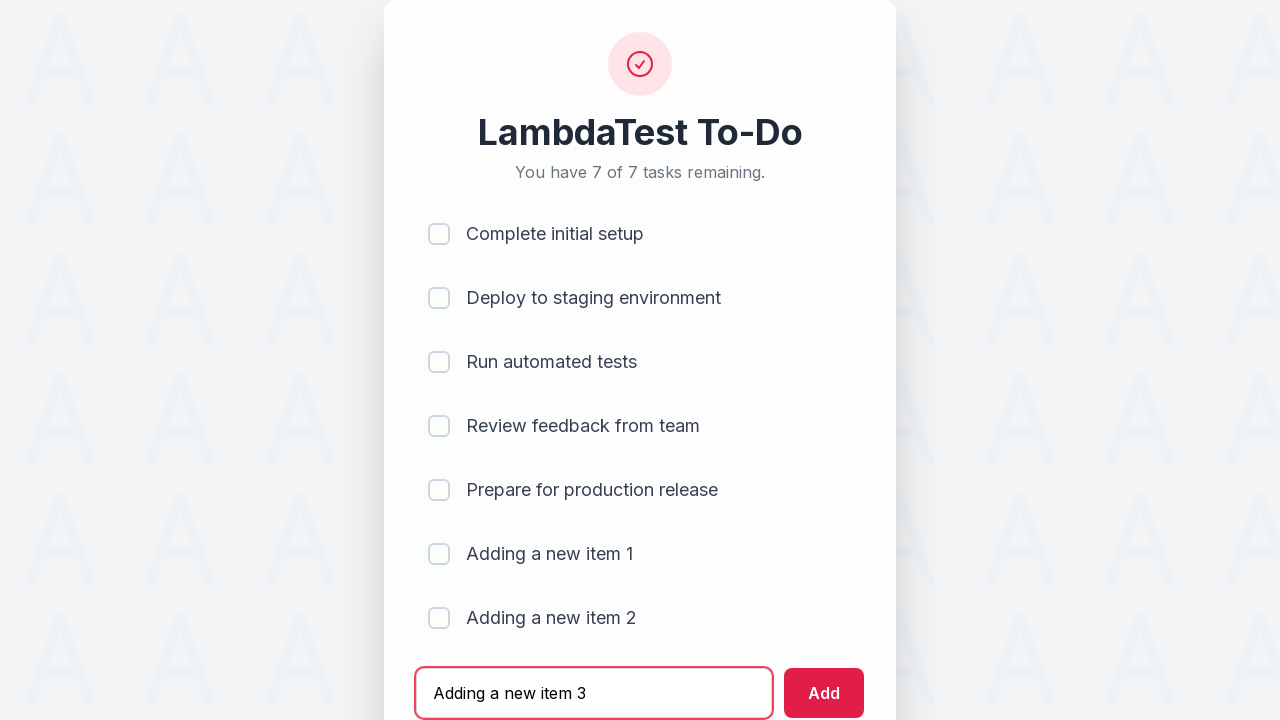

Pressed Enter to add item 3 to the list on #sampletodotext
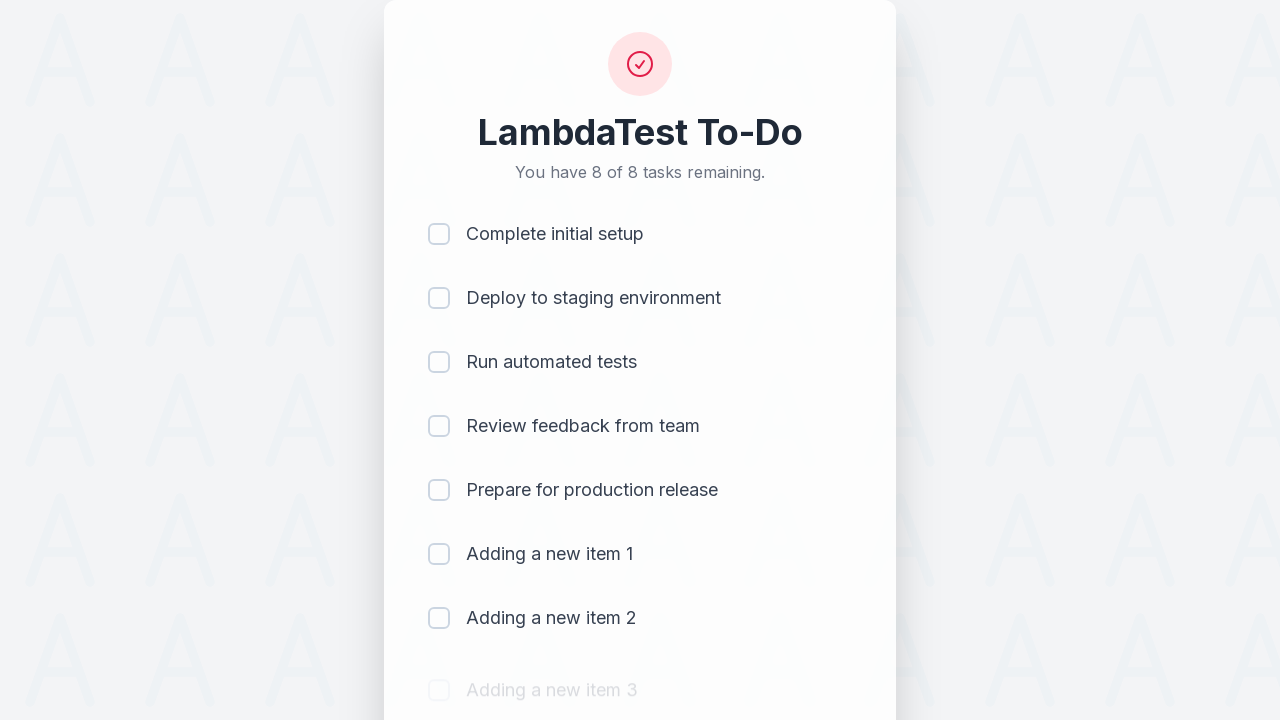

Waited 500ms for item 3 to be added
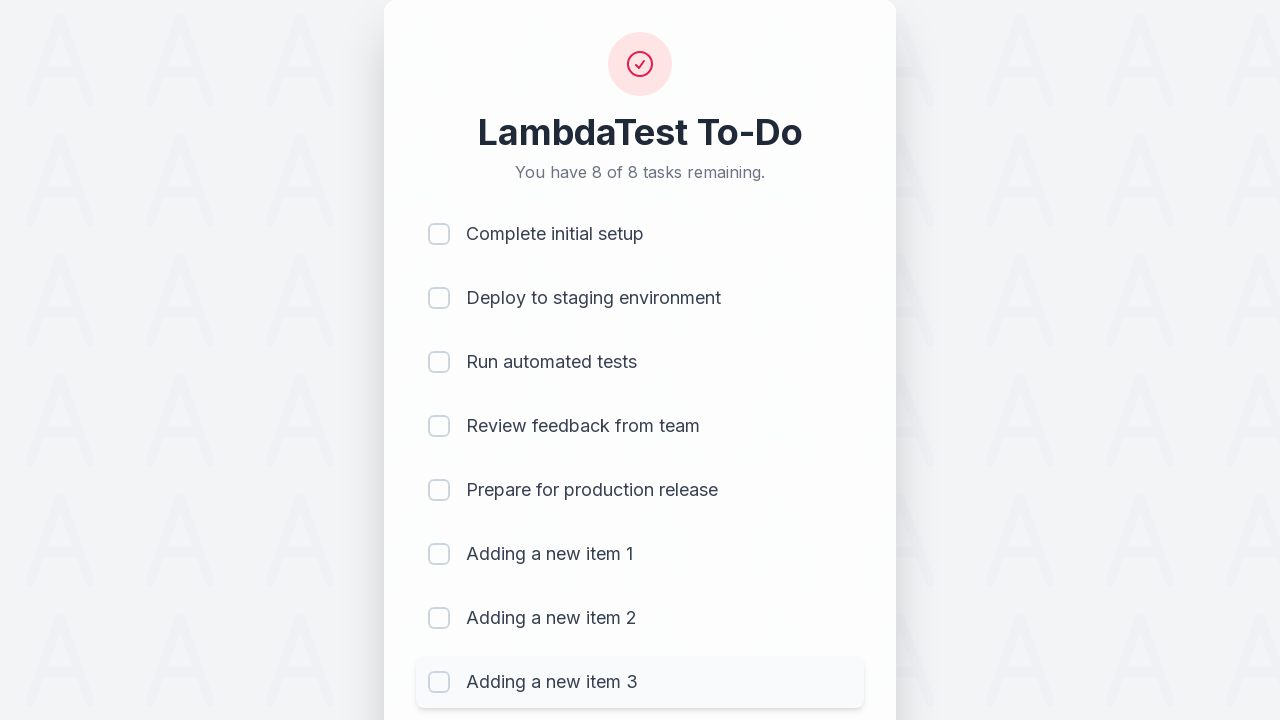

Clicked todo input field for new item 4 at (594, 663) on #sampletodotext
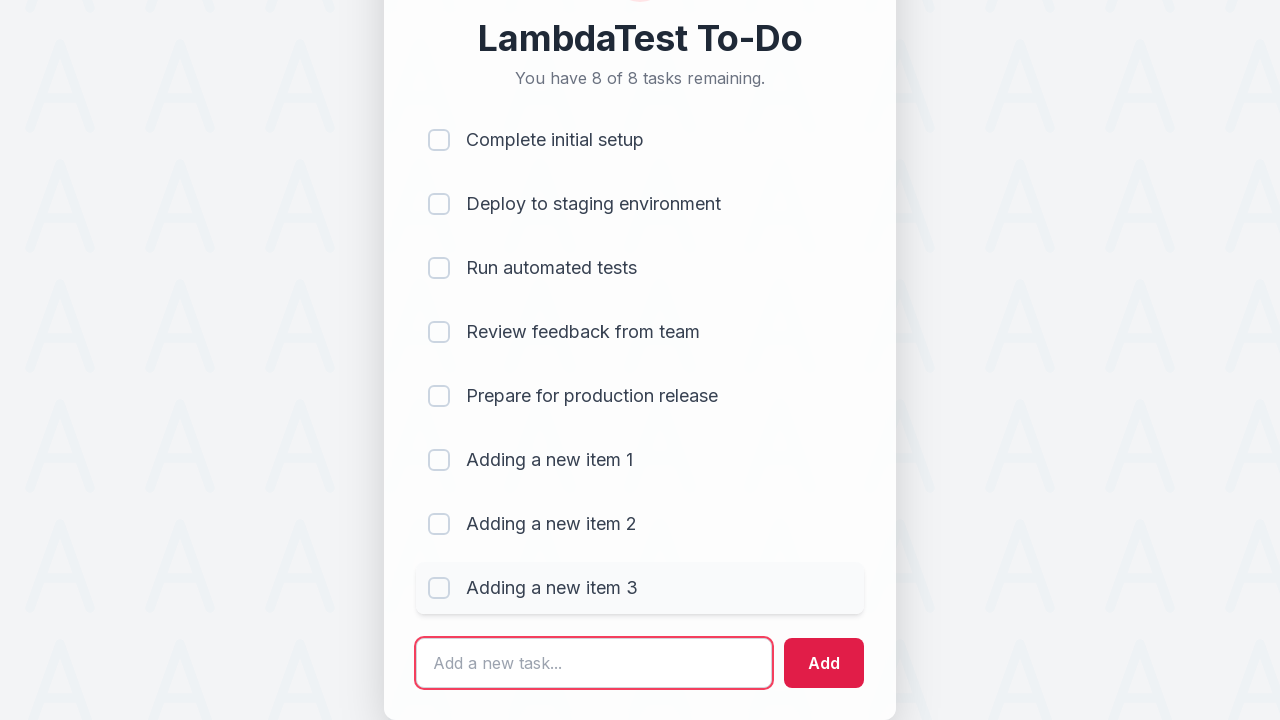

Filled input field with 'Adding a new item 4' on #sampletodotext
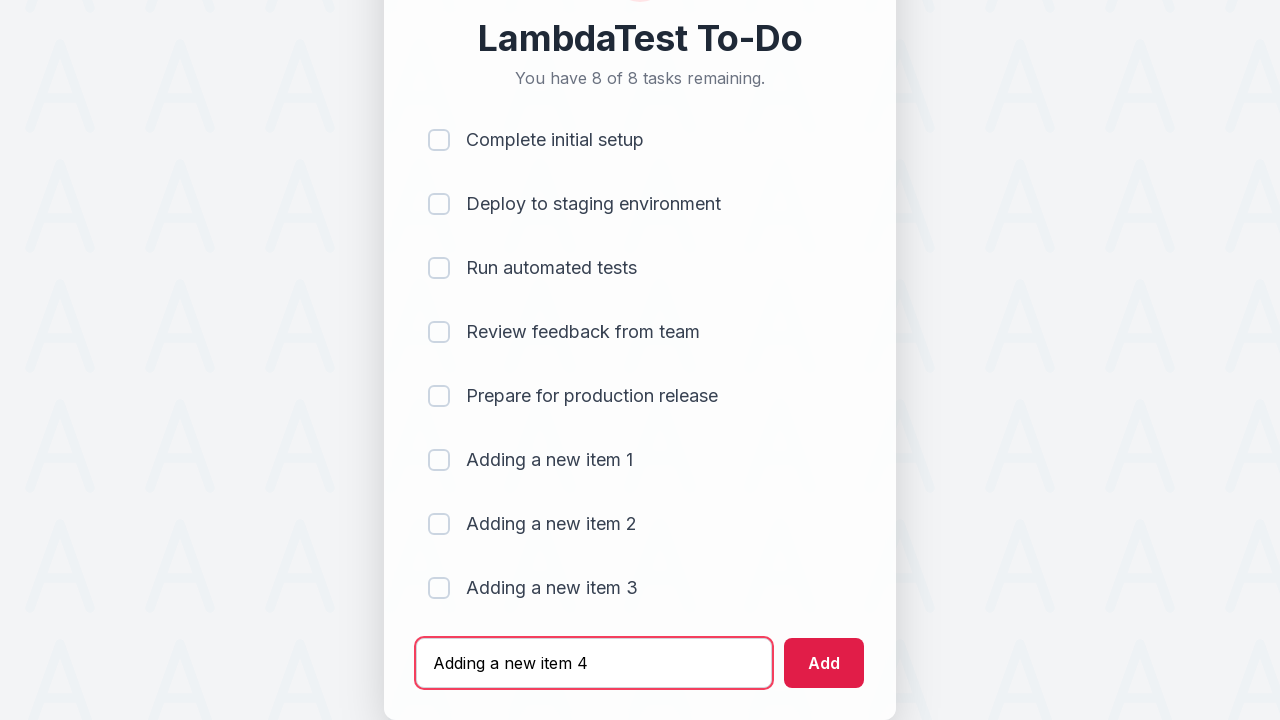

Pressed Enter to add item 4 to the list on #sampletodotext
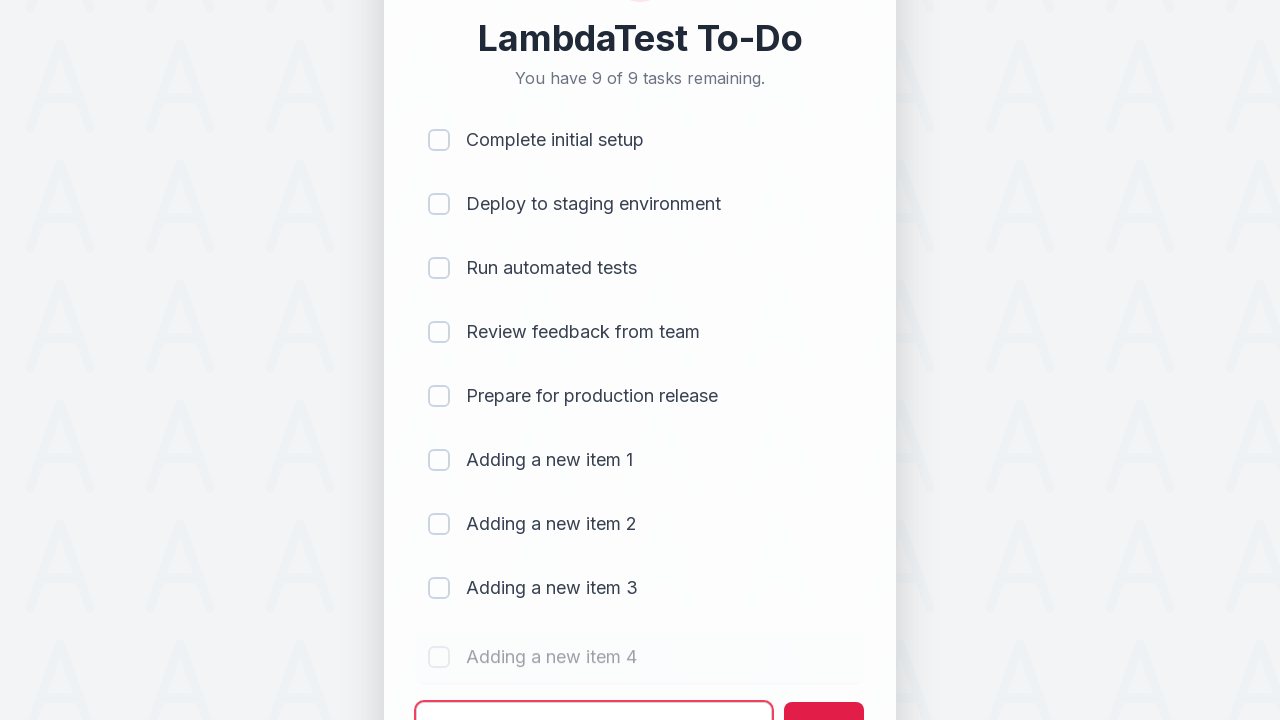

Waited 500ms for item 4 to be added
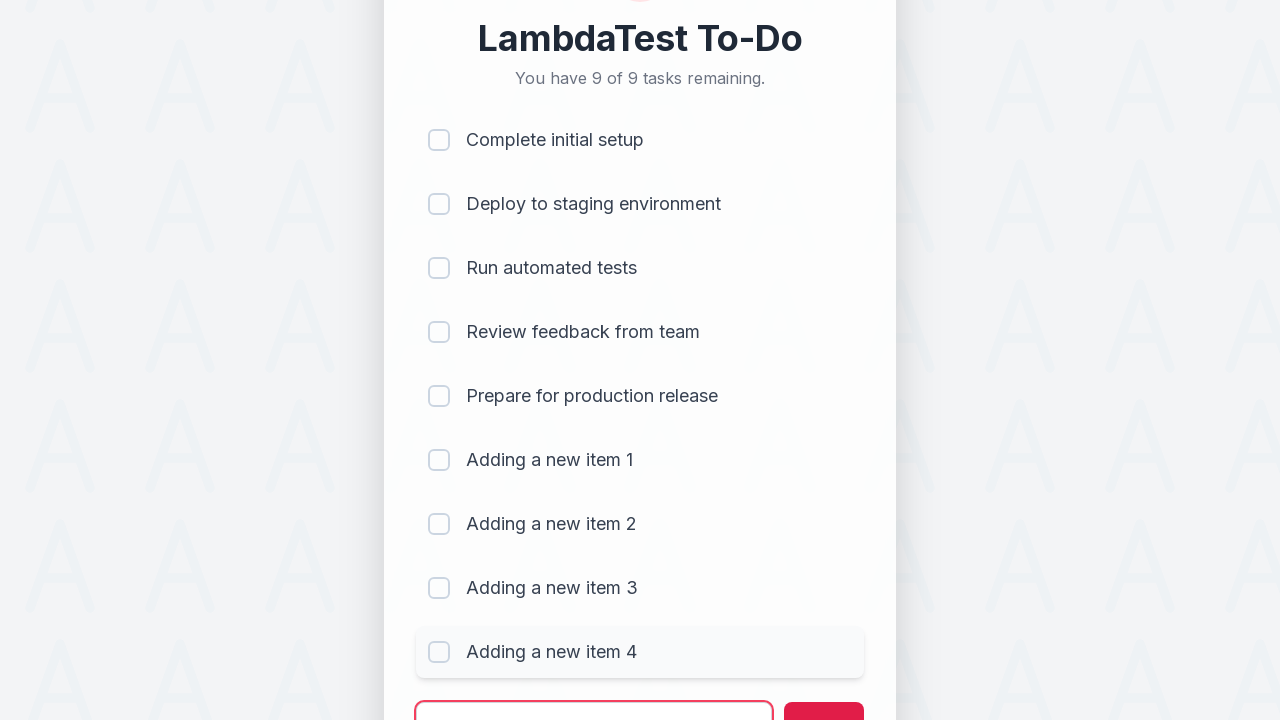

Clicked todo input field for new item 5 at (594, 695) on #sampletodotext
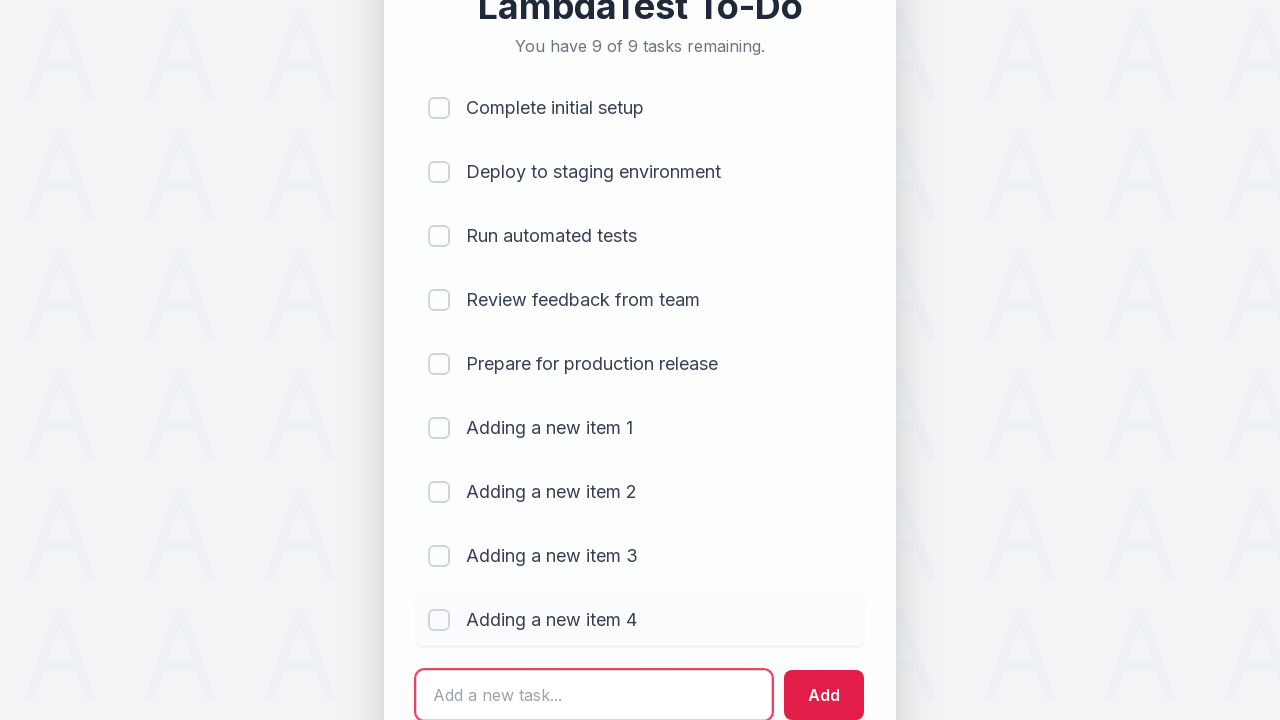

Filled input field with 'Adding a new item 5' on #sampletodotext
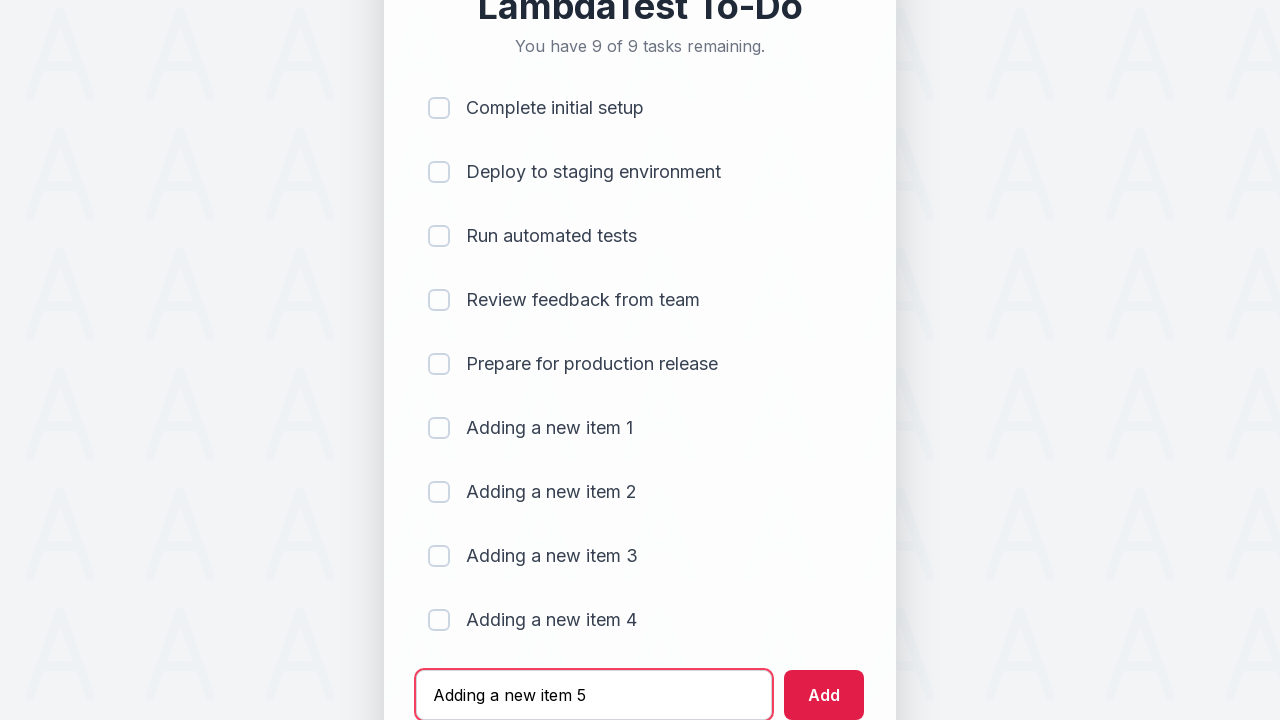

Pressed Enter to add item 5 to the list on #sampletodotext
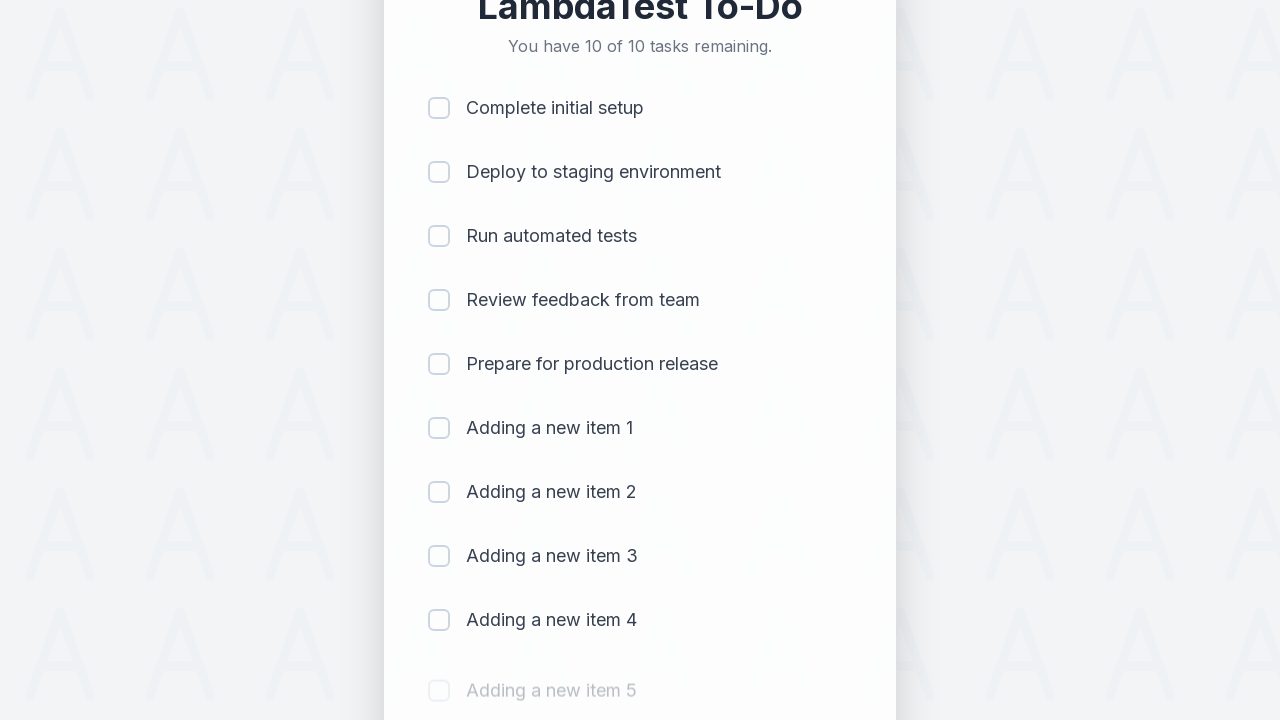

Waited 500ms for item 5 to be added
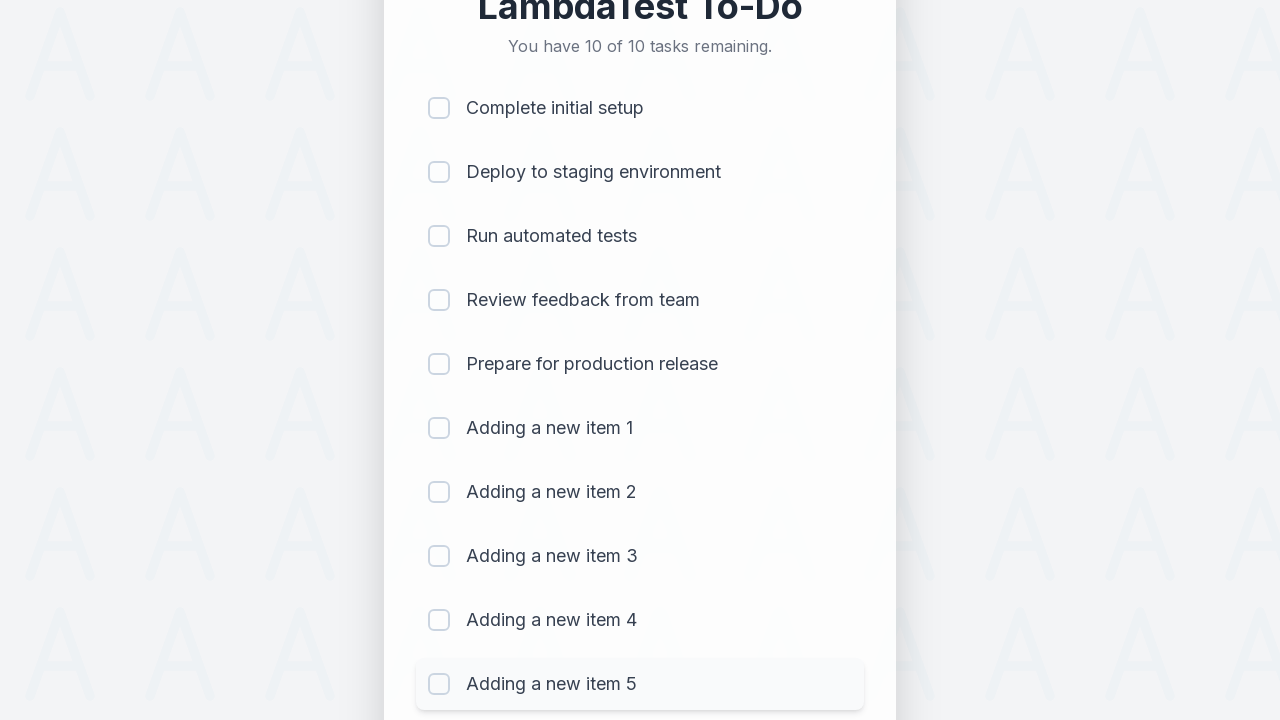

Clicked checkbox for item 1 to mark as completed at (439, 108) on (//input[@type='checkbox'])[1]
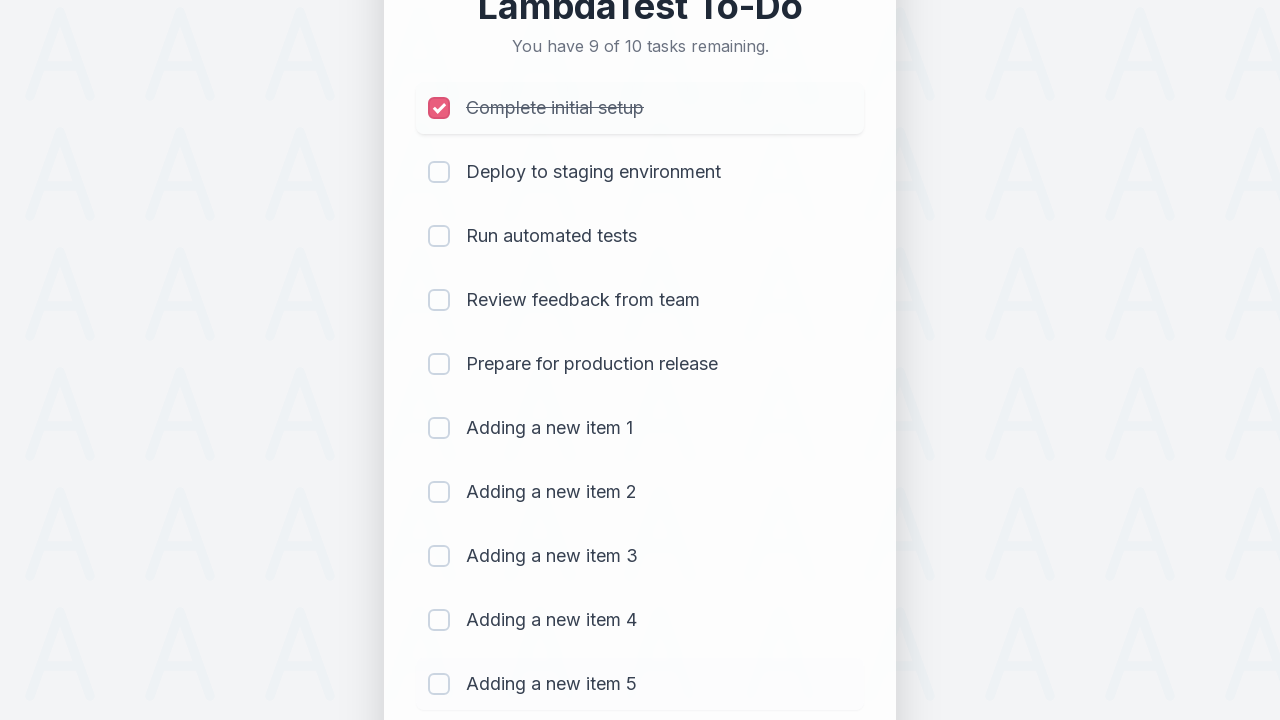

Waited 300ms after marking item 1 as completed
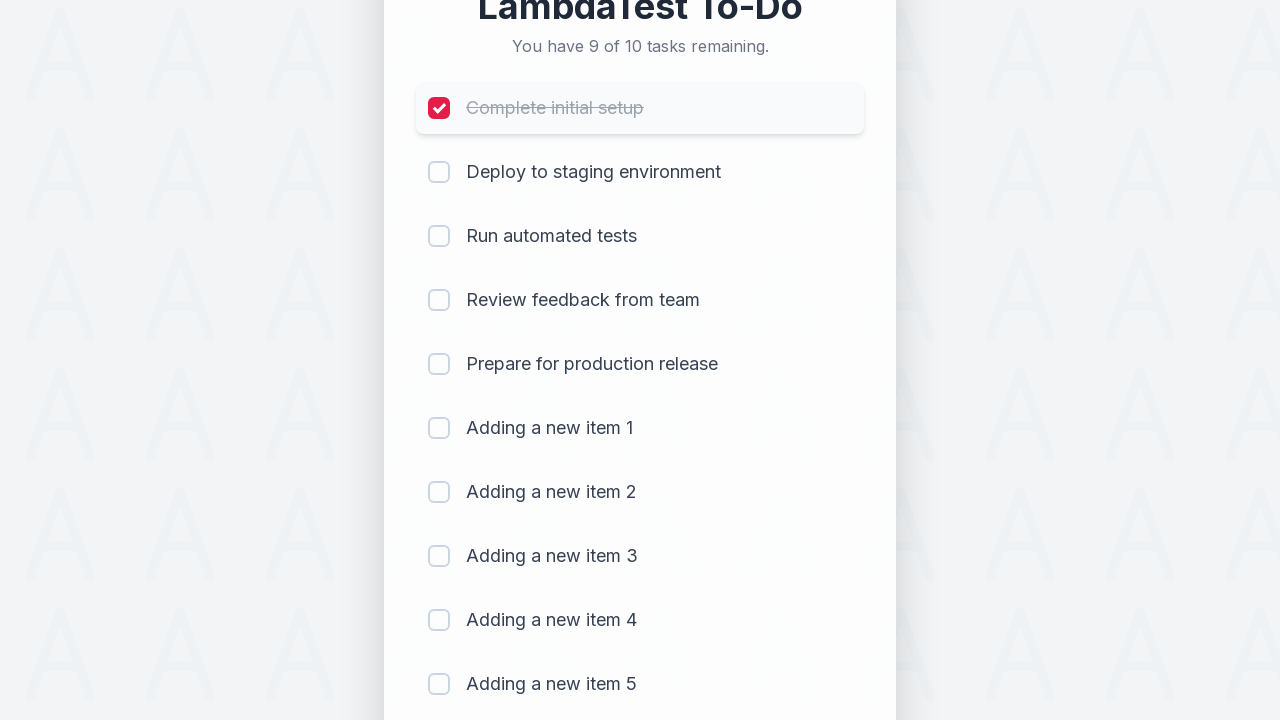

Clicked checkbox for item 2 to mark as completed at (439, 172) on (//input[@type='checkbox'])[2]
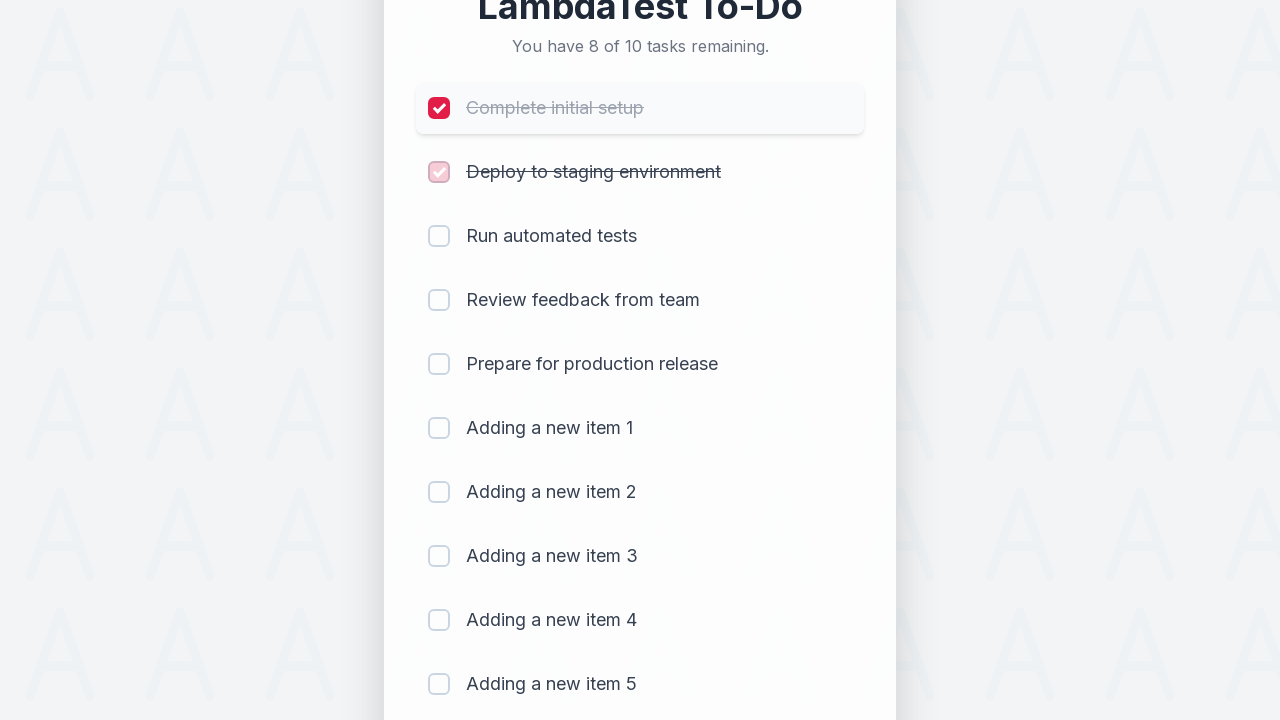

Waited 300ms after marking item 2 as completed
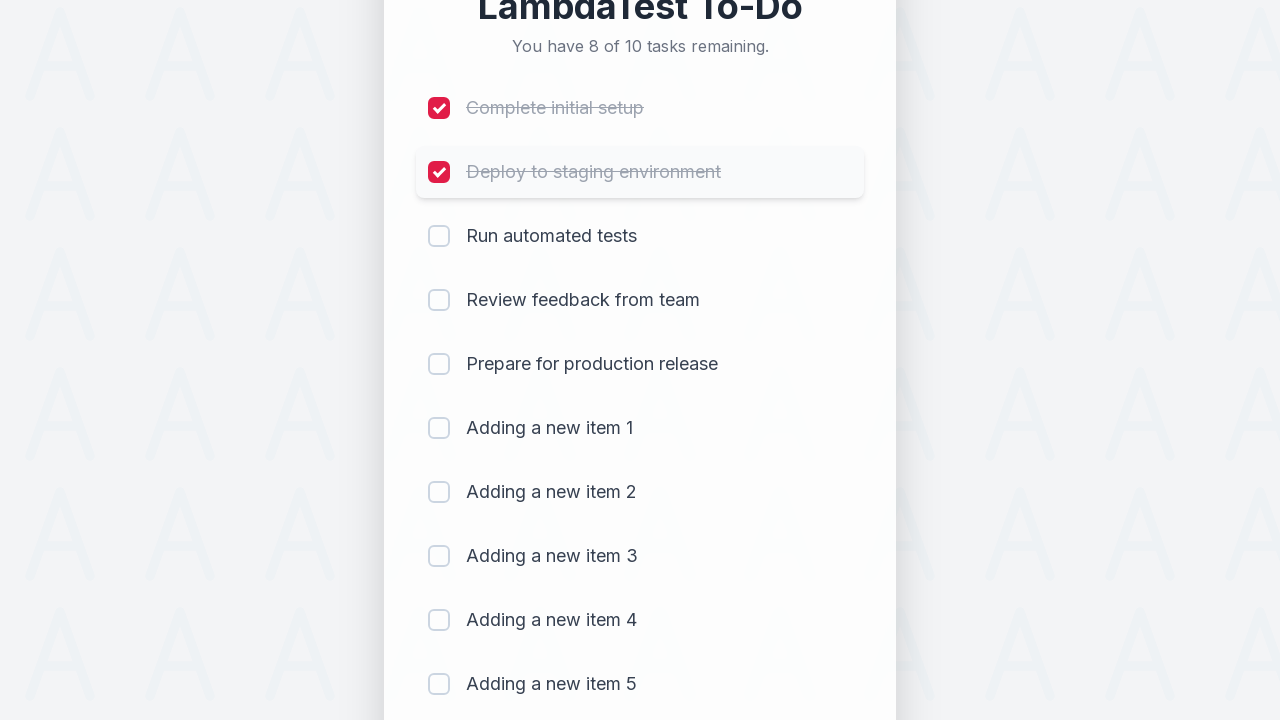

Clicked checkbox for item 3 to mark as completed at (439, 236) on (//input[@type='checkbox'])[3]
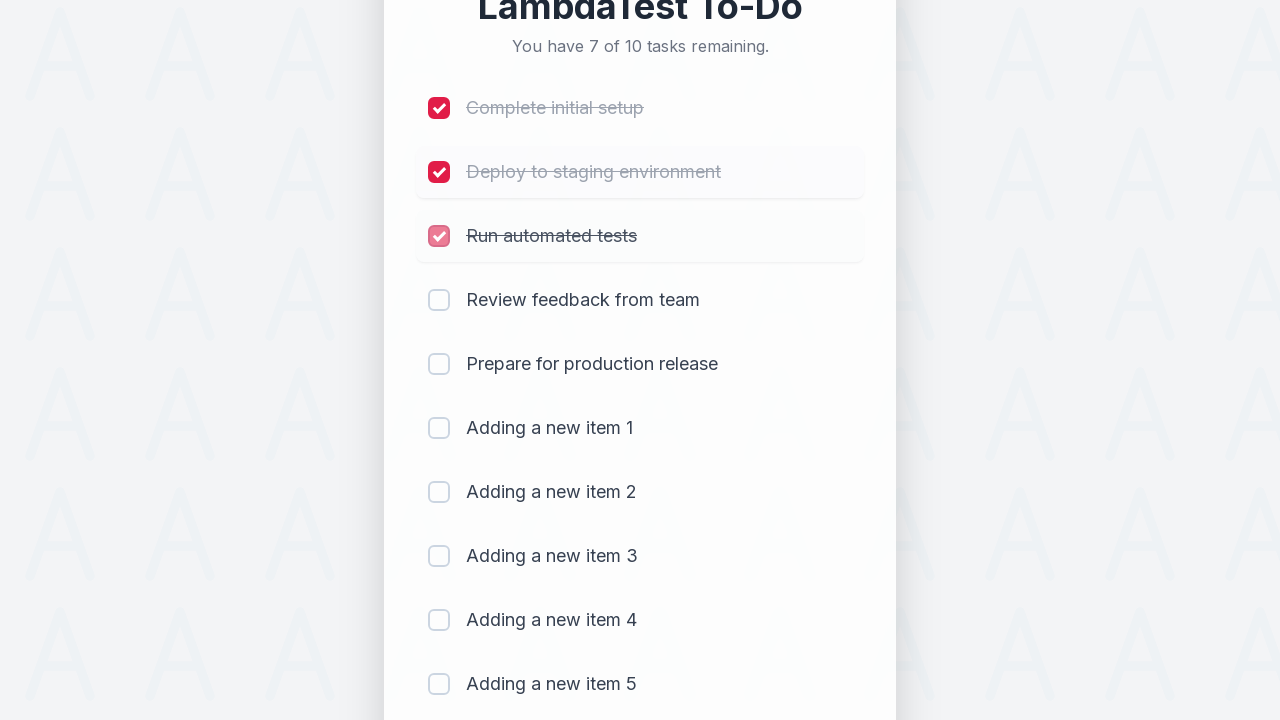

Waited 300ms after marking item 3 as completed
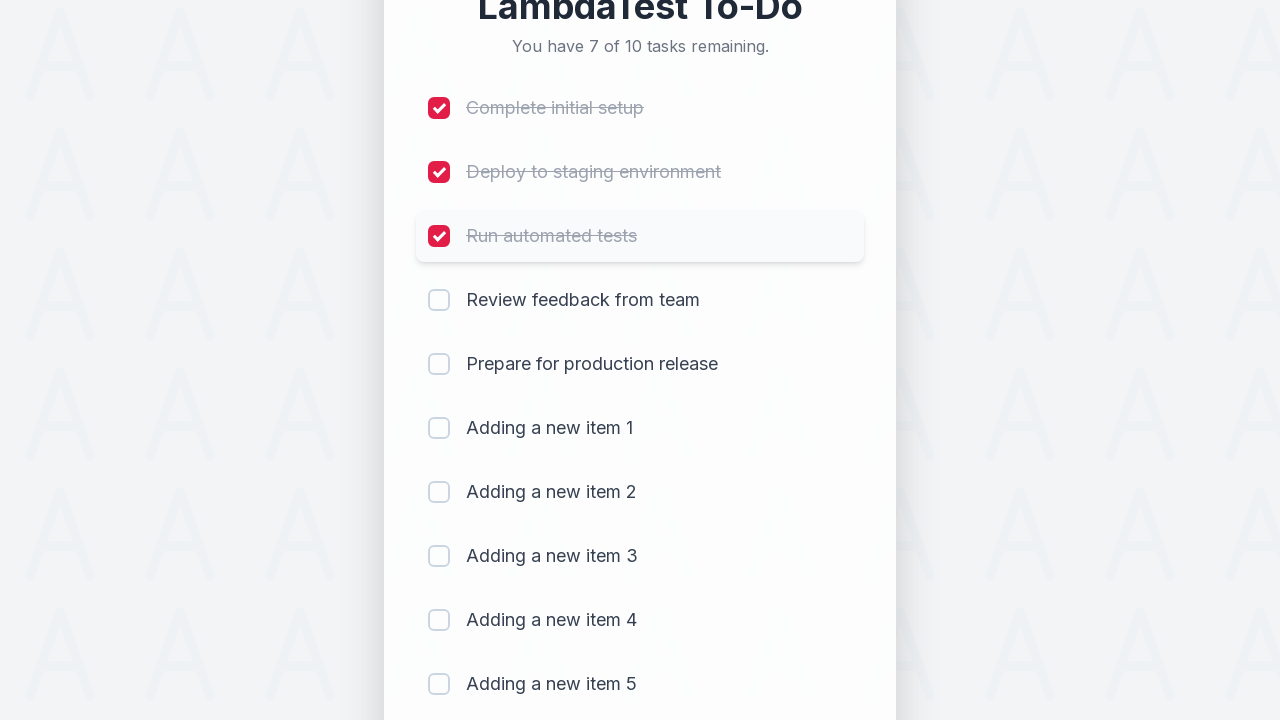

Clicked checkbox for item 4 to mark as completed at (439, 300) on (//input[@type='checkbox'])[4]
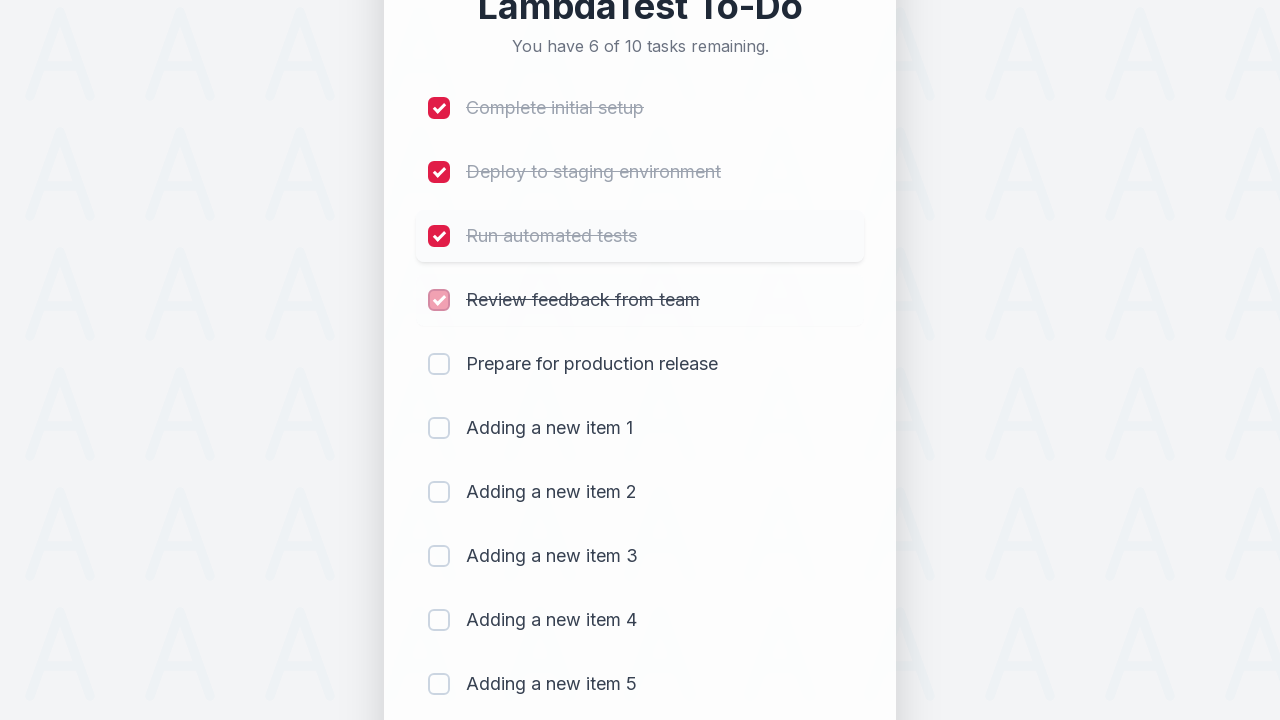

Waited 300ms after marking item 4 as completed
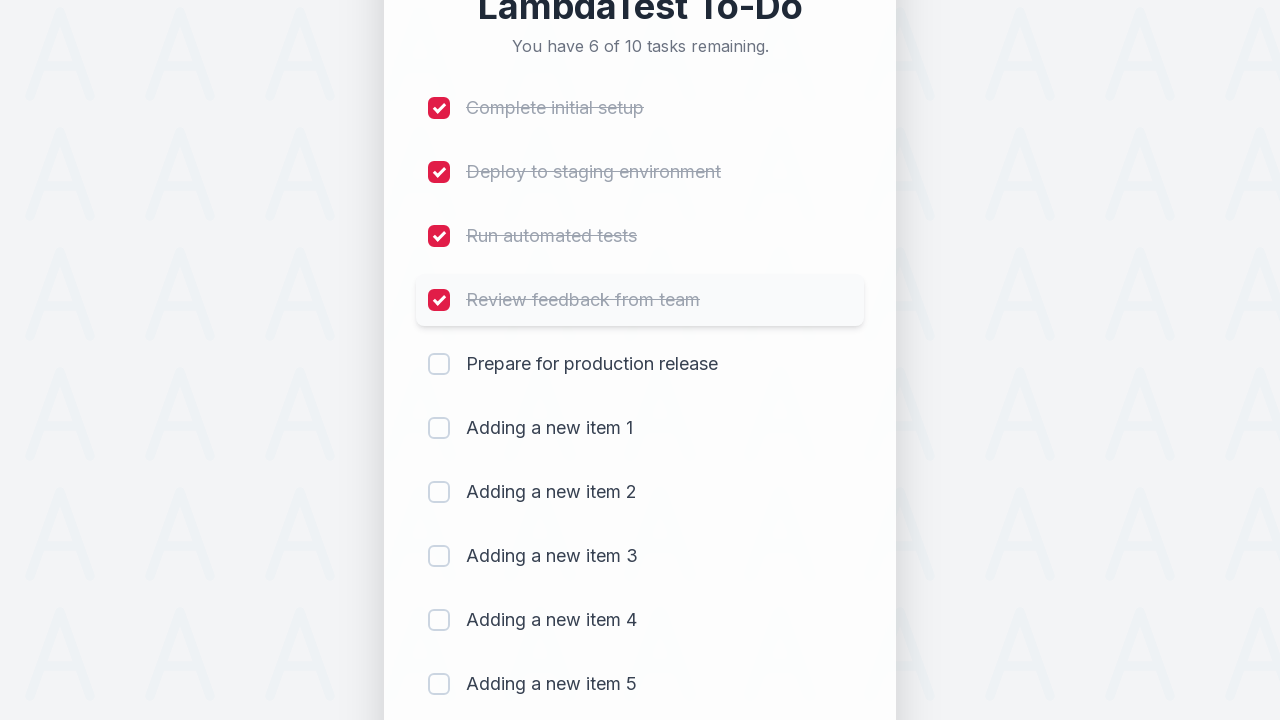

Clicked checkbox for item 5 to mark as completed at (439, 364) on (//input[@type='checkbox'])[5]
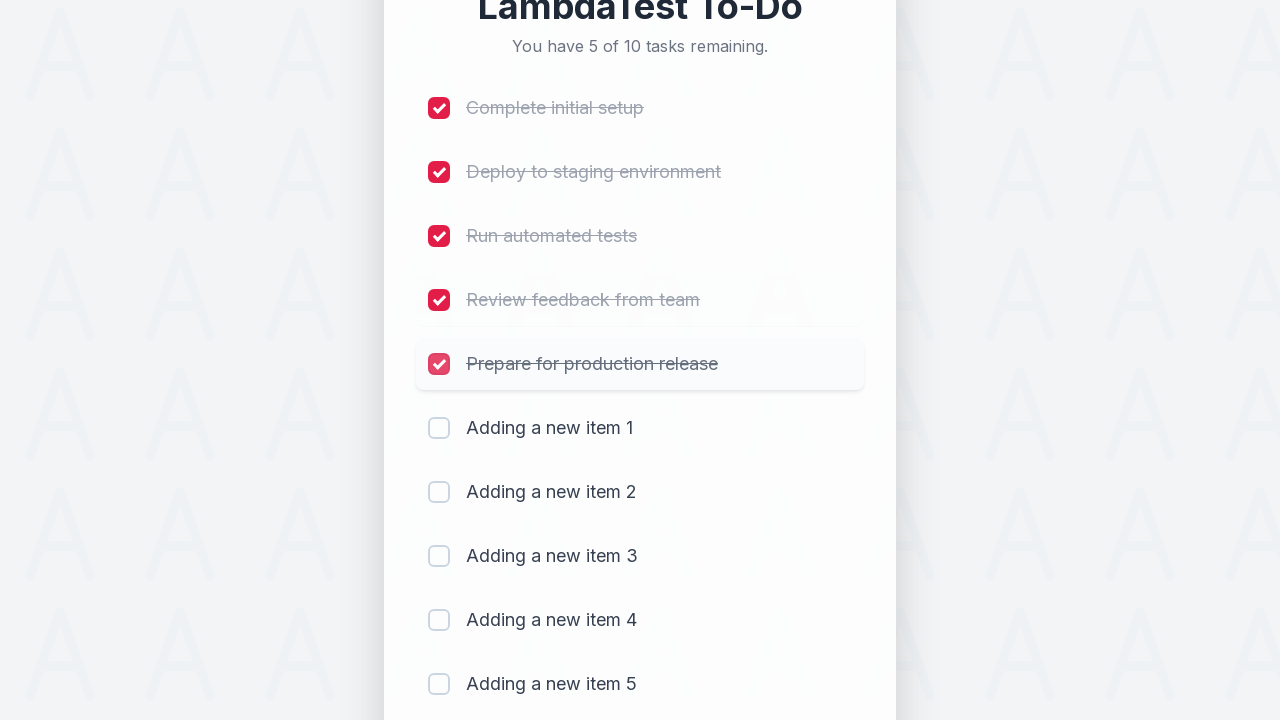

Waited 300ms after marking item 5 as completed
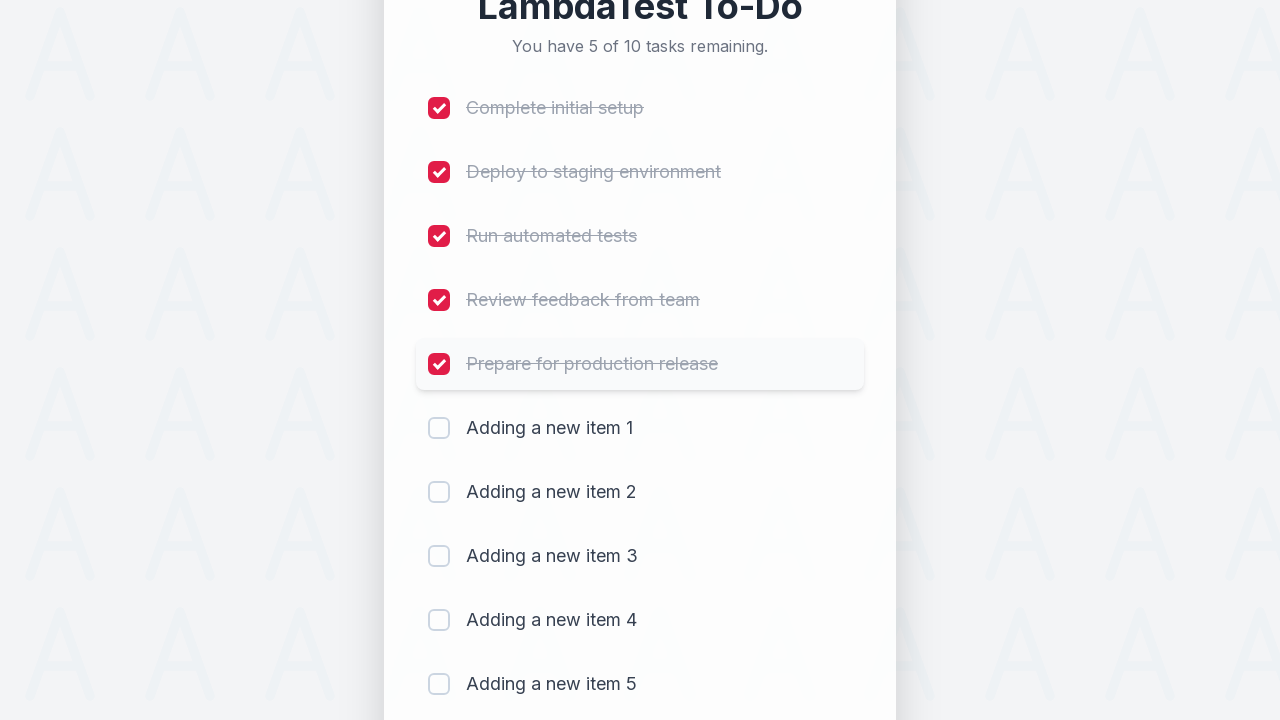

Clicked checkbox for item 6 to mark as completed at (439, 428) on (//input[@type='checkbox'])[6]
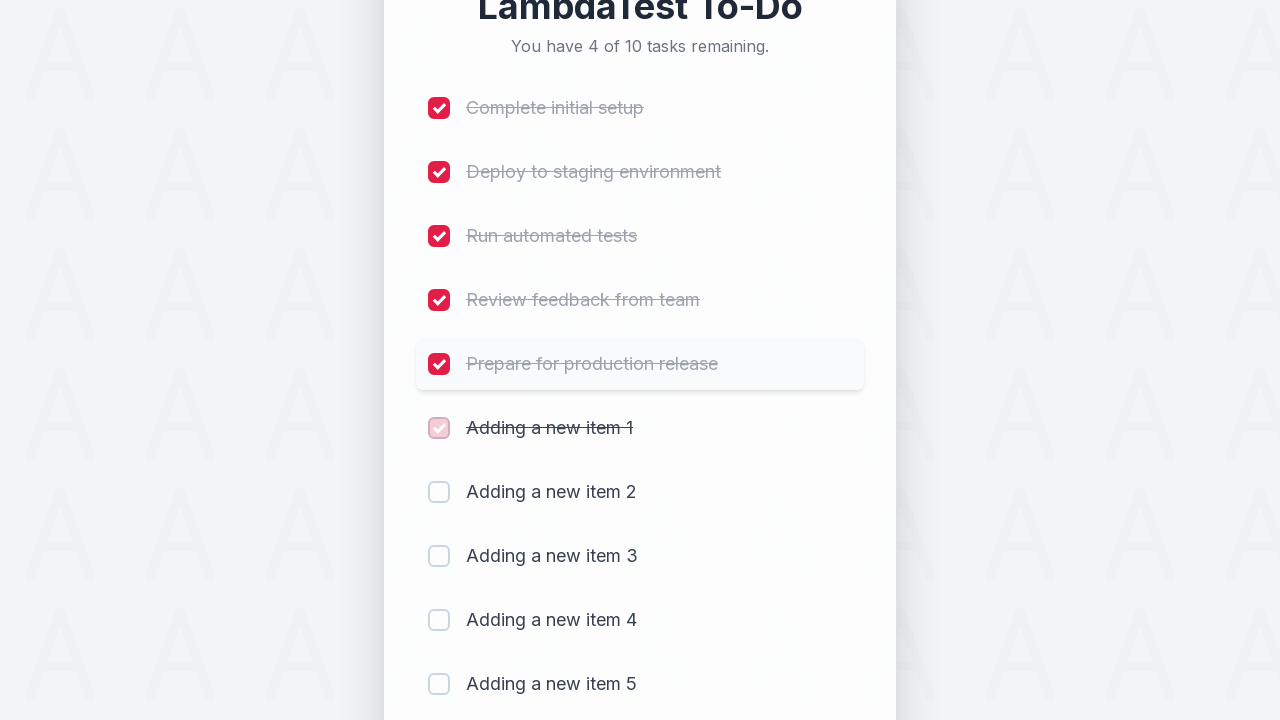

Waited 300ms after marking item 6 as completed
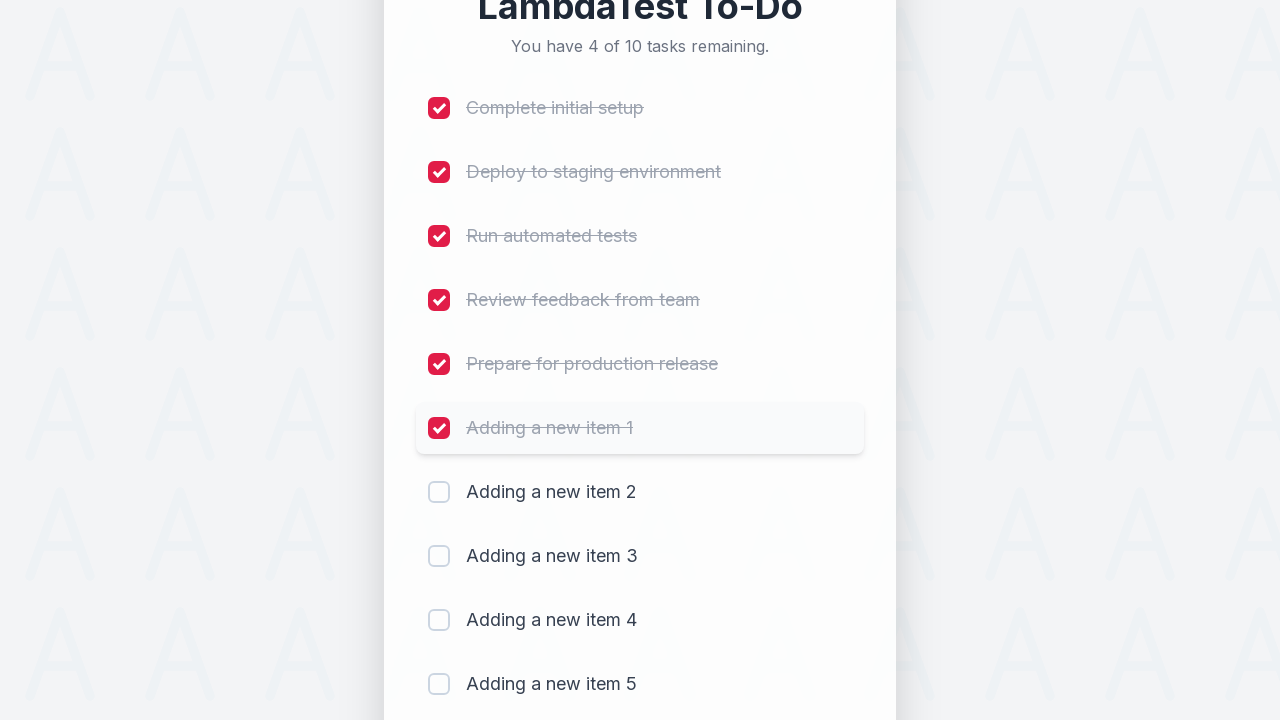

Clicked checkbox for item 7 to mark as completed at (439, 492) on (//input[@type='checkbox'])[7]
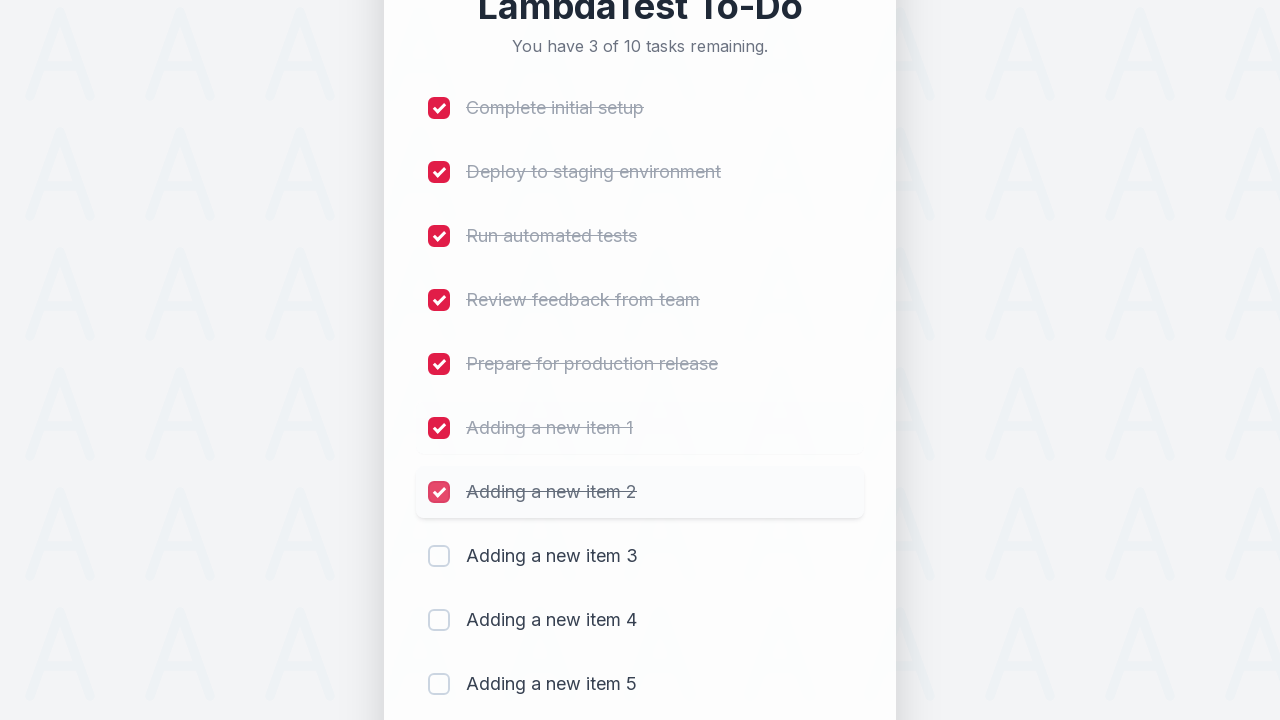

Waited 300ms after marking item 7 as completed
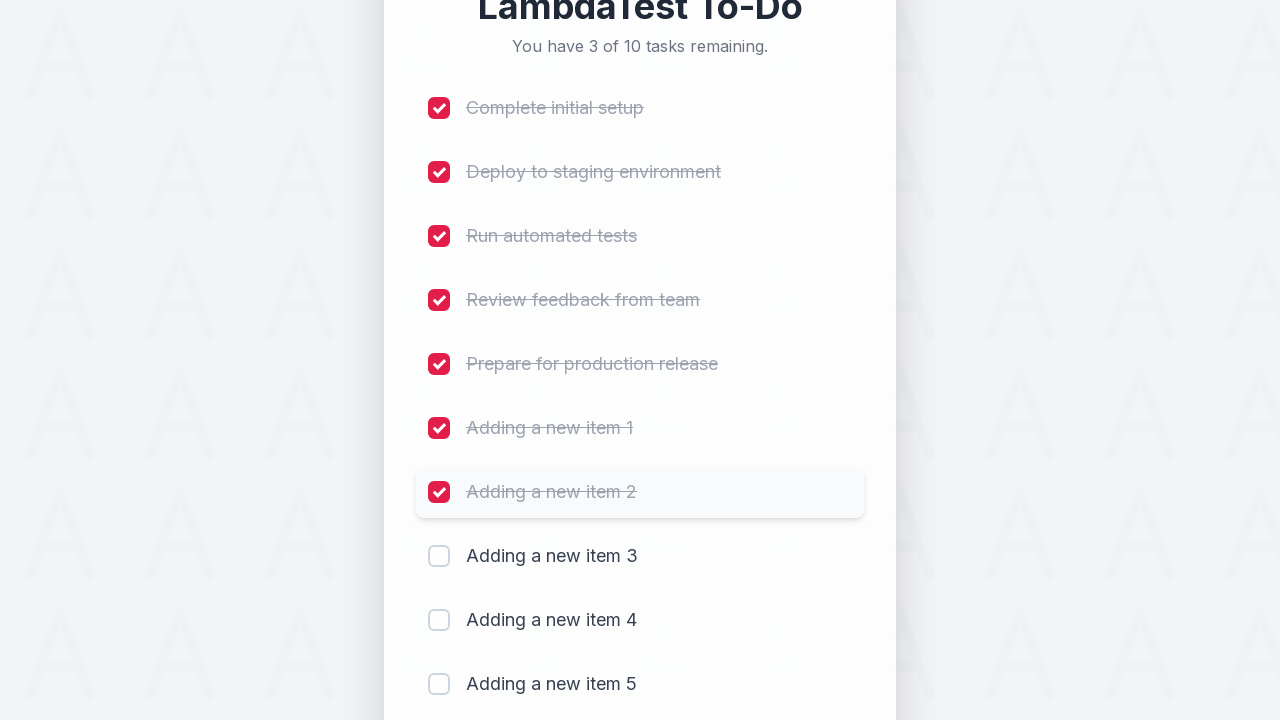

Clicked checkbox for item 8 to mark as completed at (439, 556) on (//input[@type='checkbox'])[8]
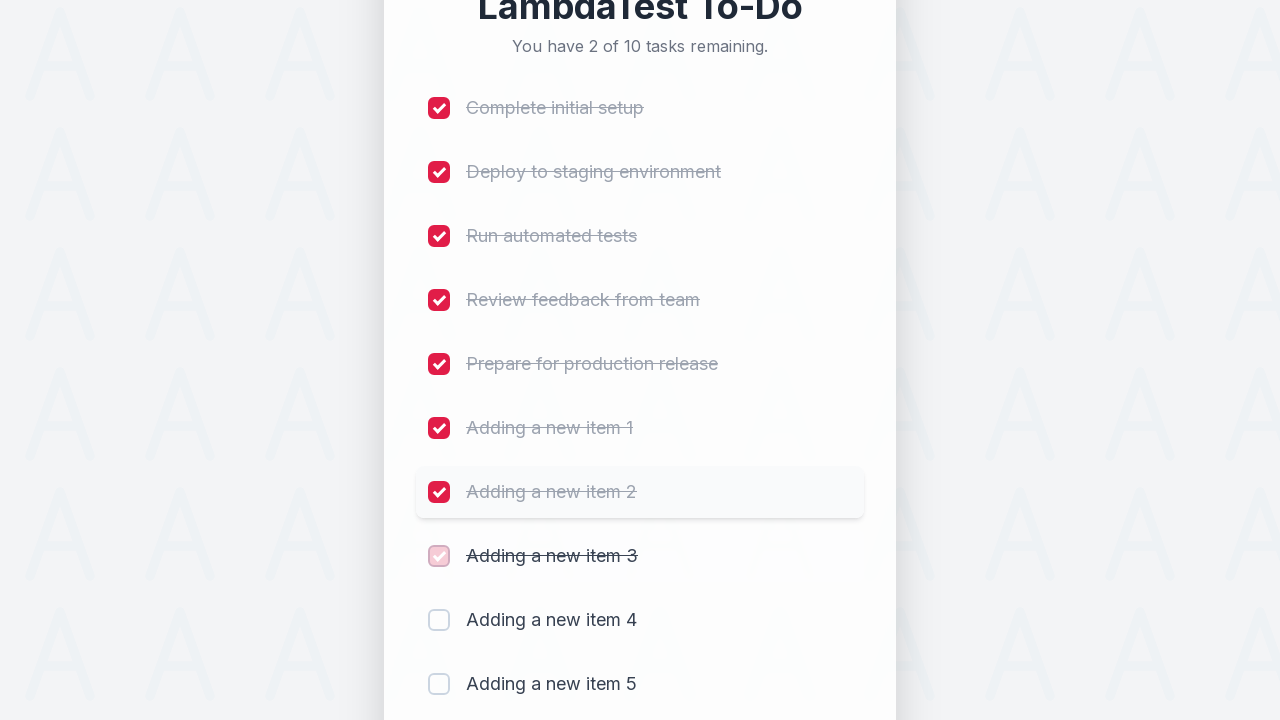

Waited 300ms after marking item 8 as completed
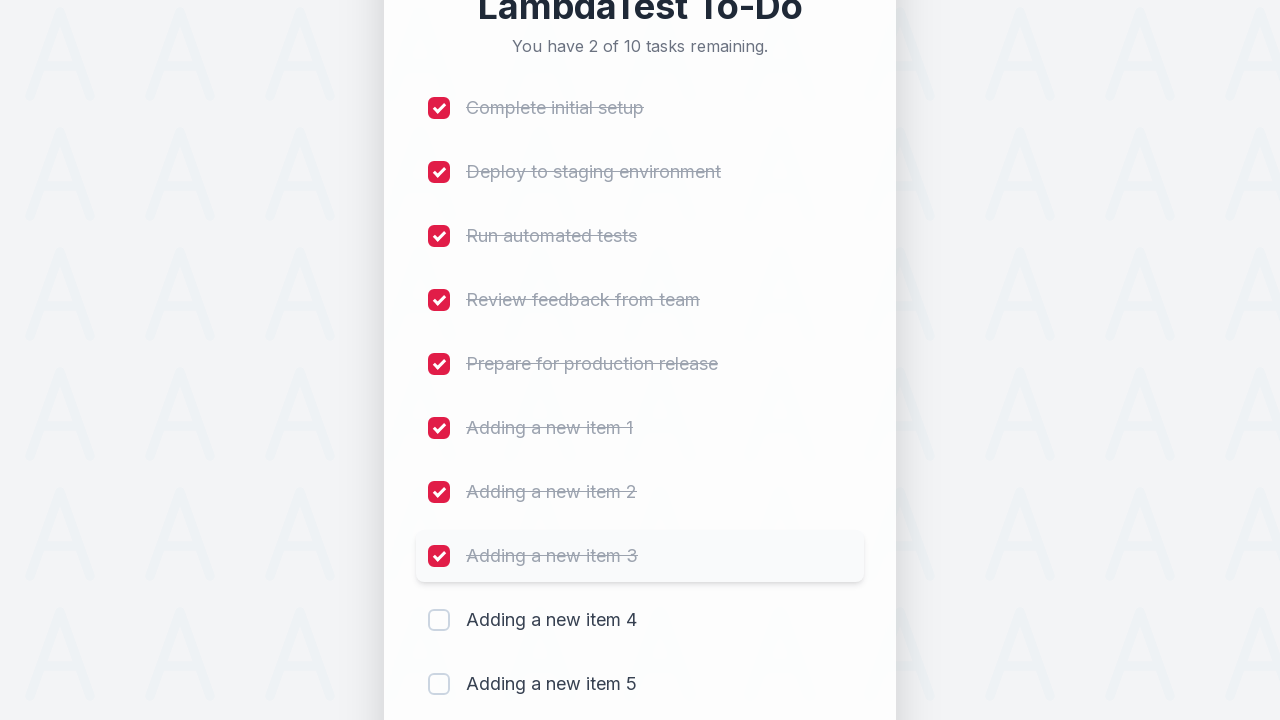

Clicked checkbox for item 9 to mark as completed at (439, 620) on (//input[@type='checkbox'])[9]
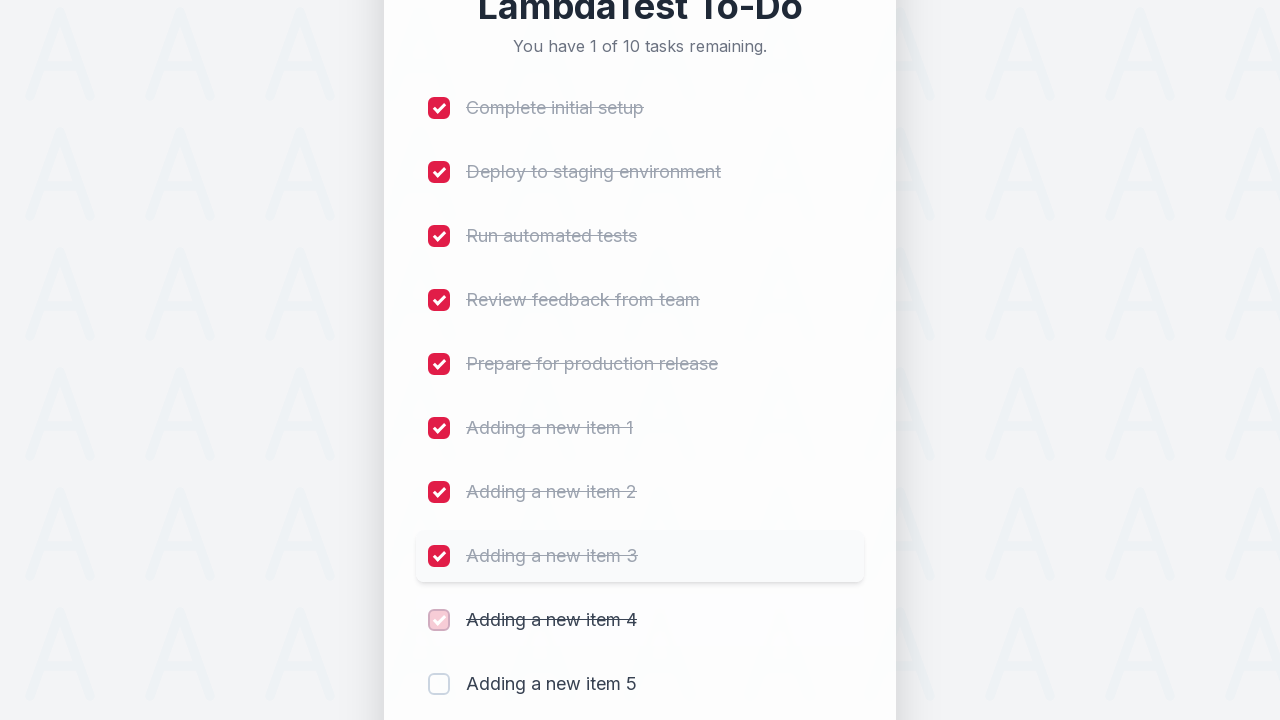

Waited 300ms after marking item 9 as completed
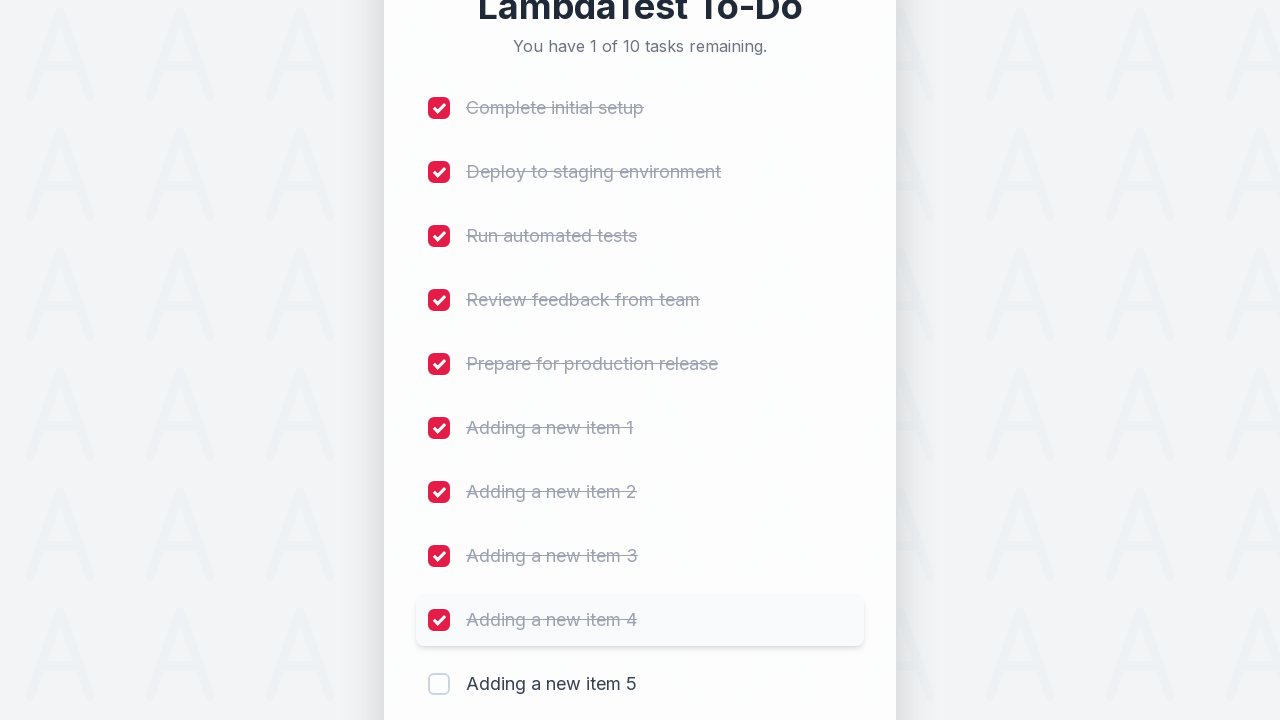

Clicked checkbox for item 10 to mark as completed at (439, 684) on (//input[@type='checkbox'])[10]
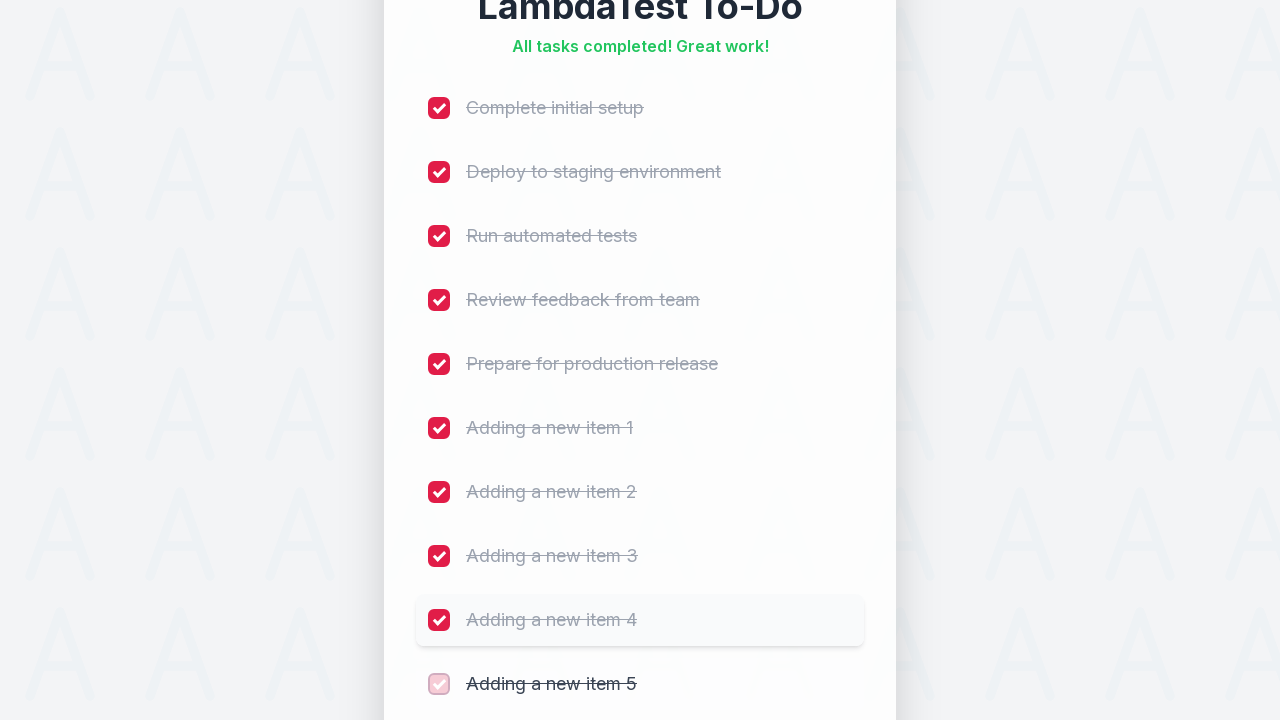

Waited 300ms after marking item 10 as completed
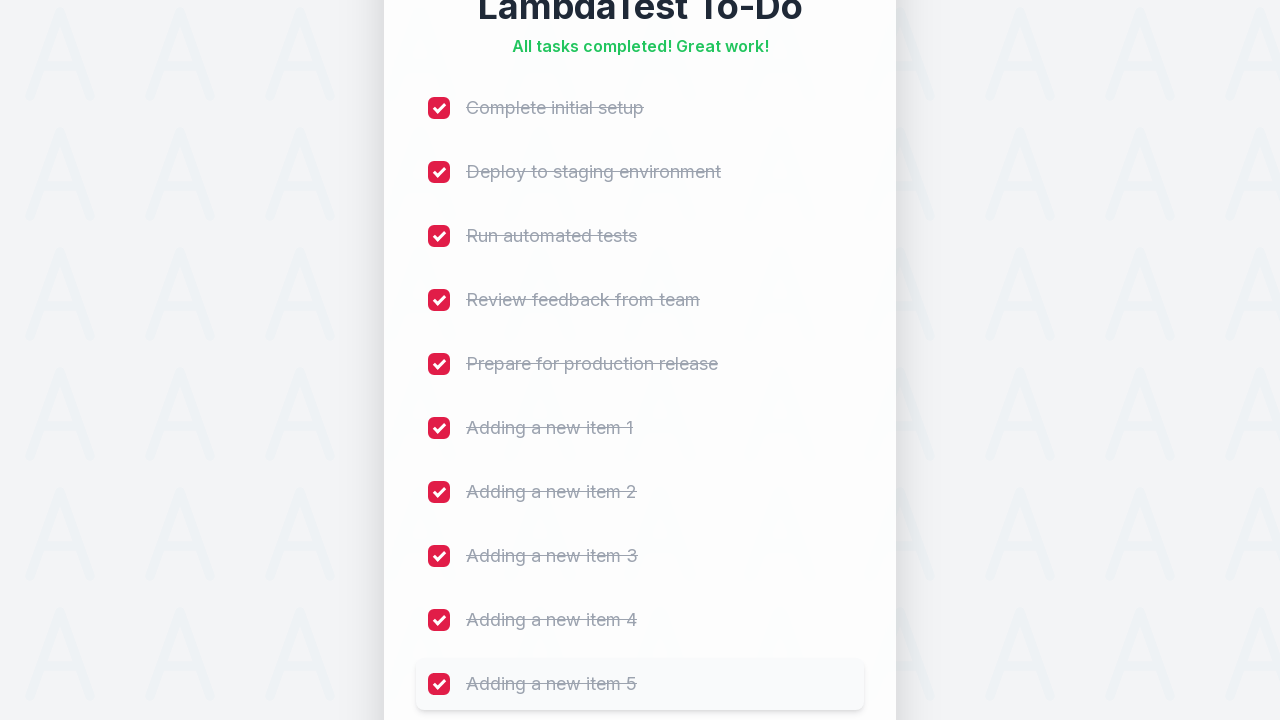

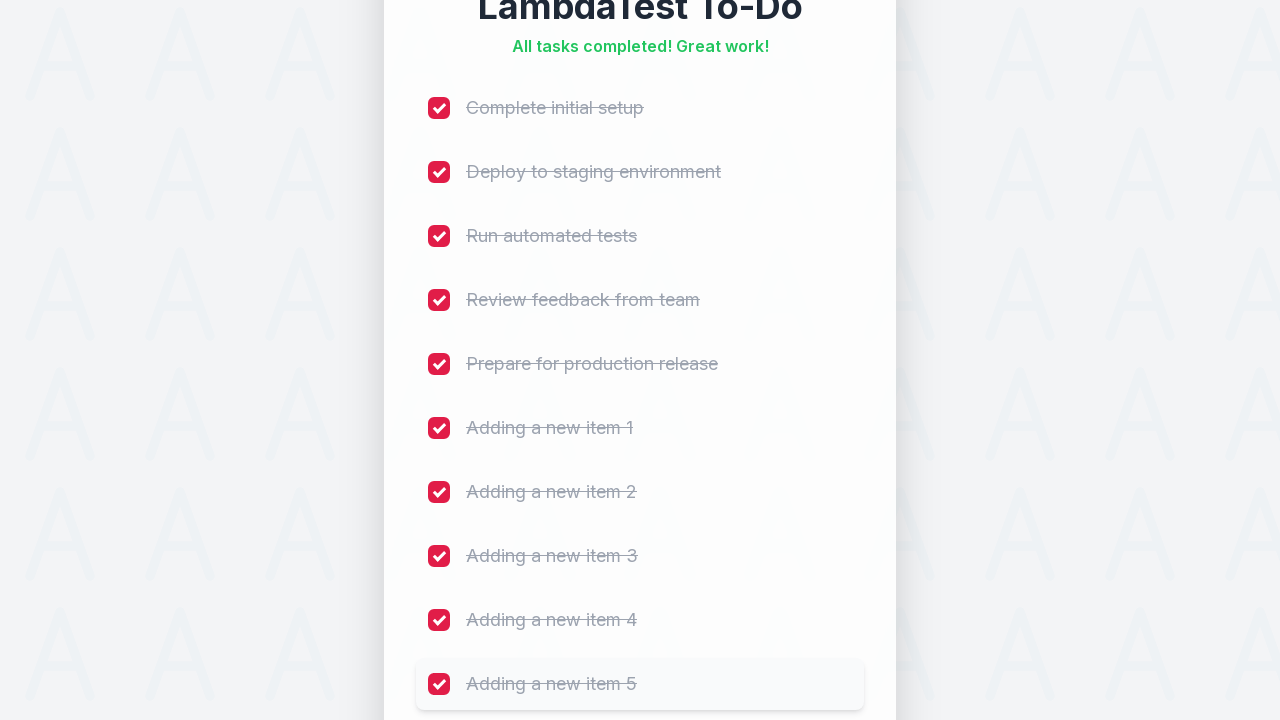